Automates gameplay on oispakaljaa.com by pressing arrow keys in sequence and restarting the game when it ends

Starting URL: http://oispakaljaa.com

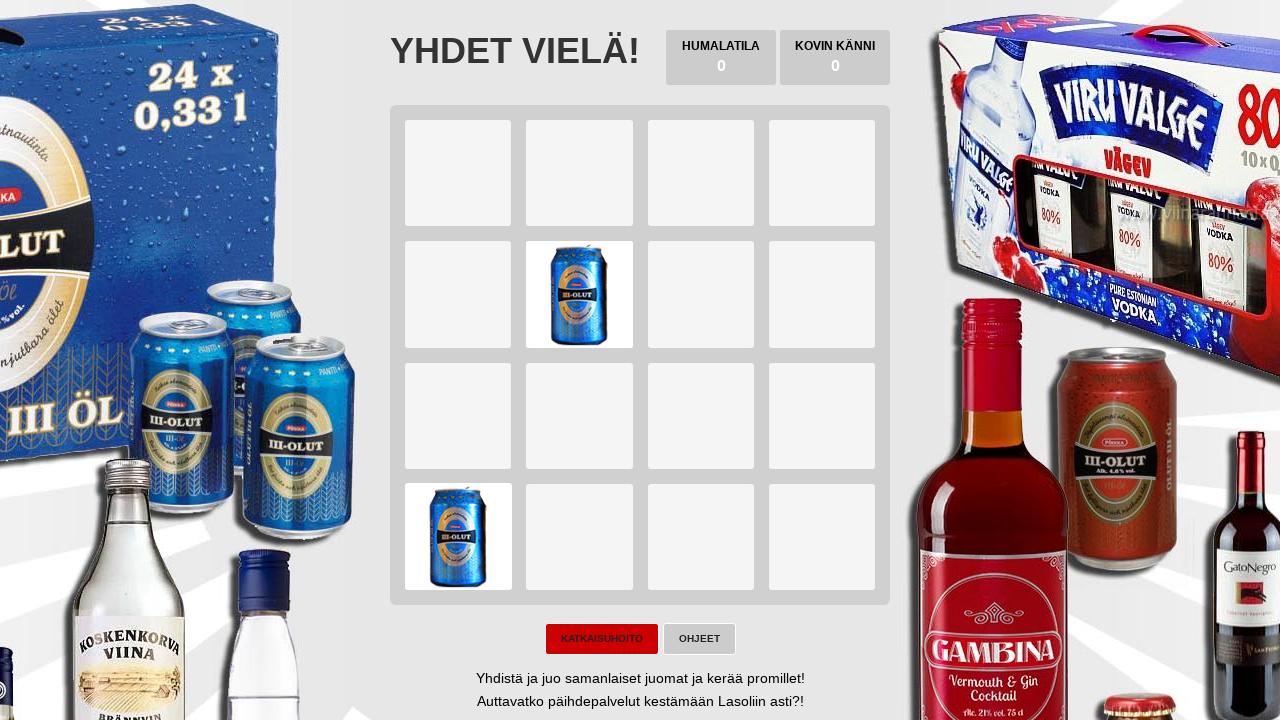

Located game body element
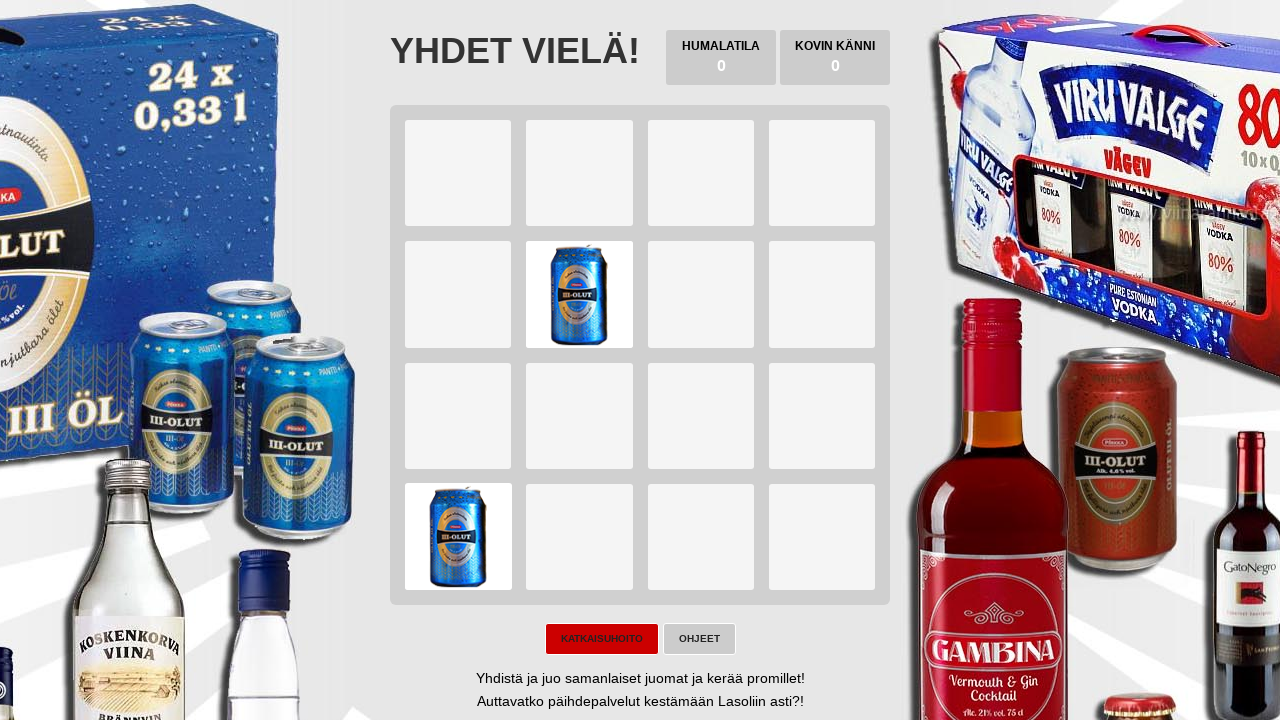

Located try again button
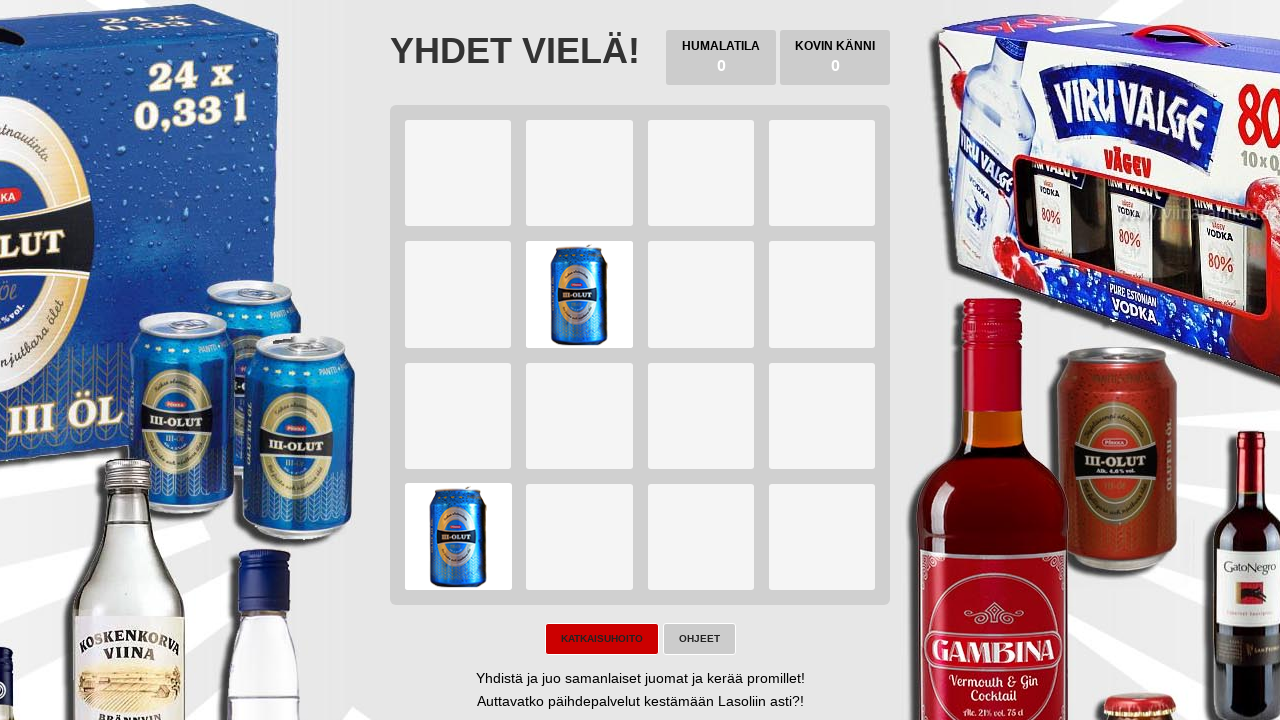

Located drunk count element
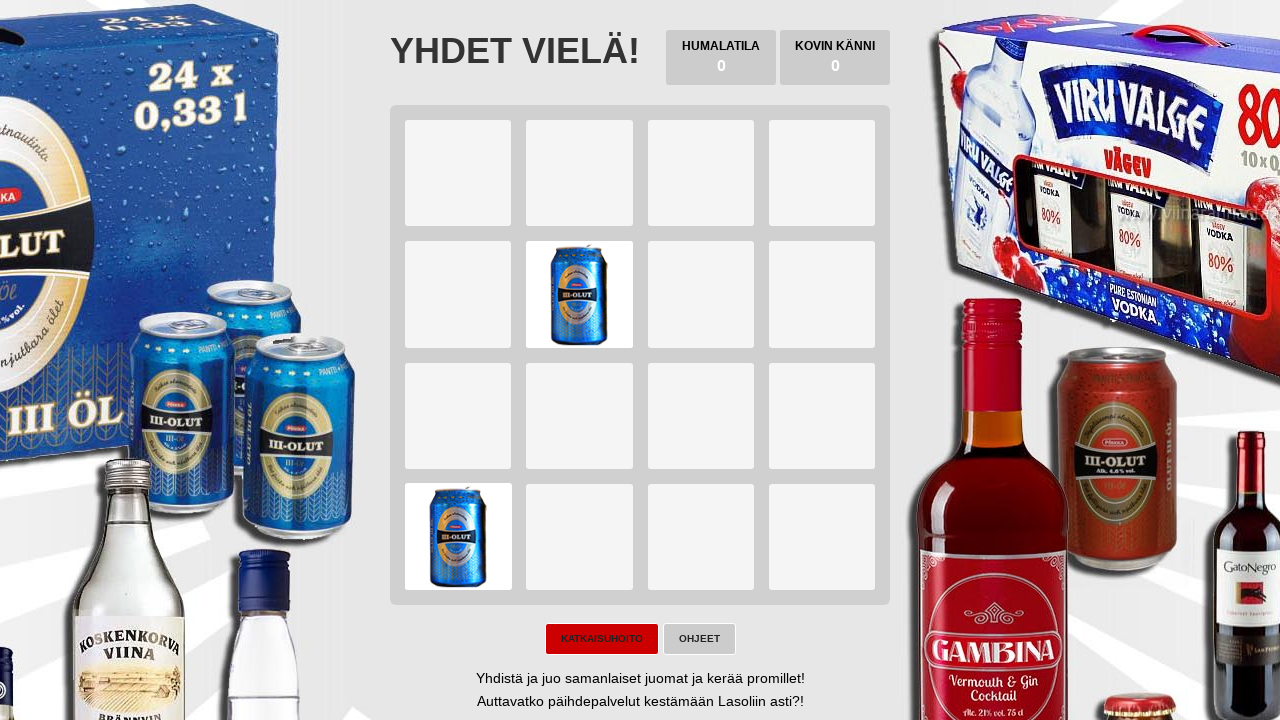

Located game won button
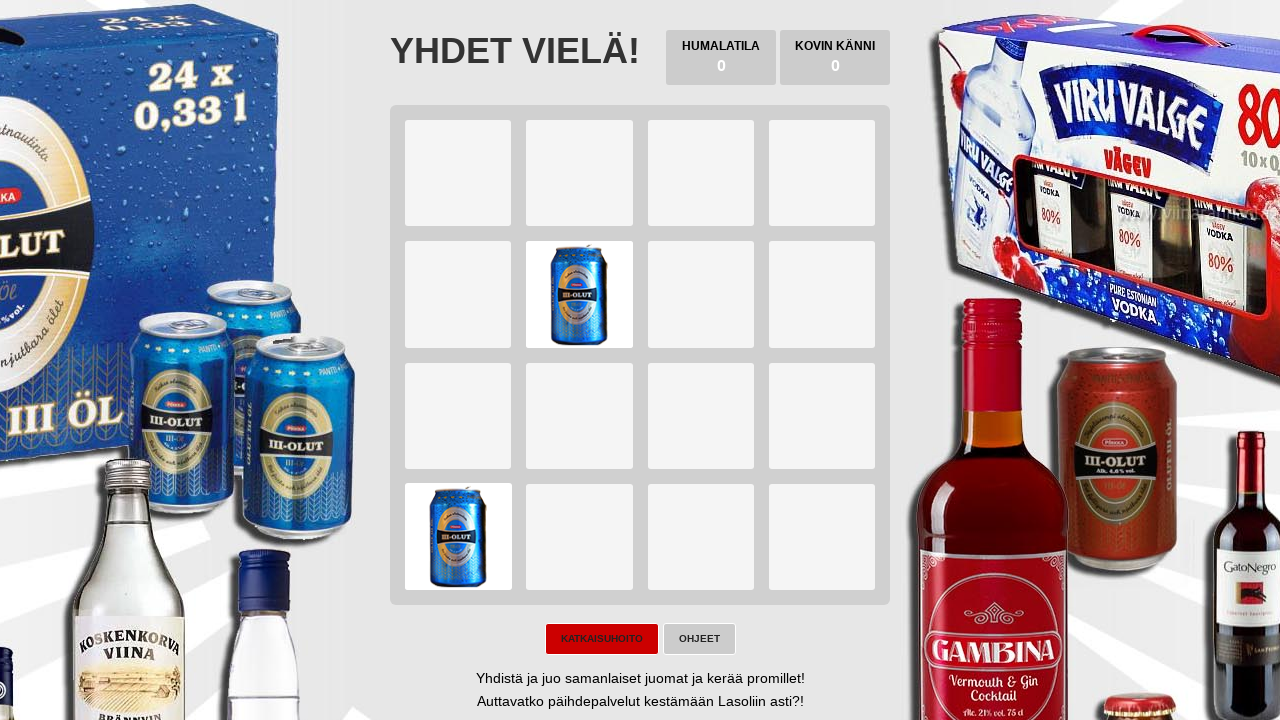

Pressed ArrowLeft key
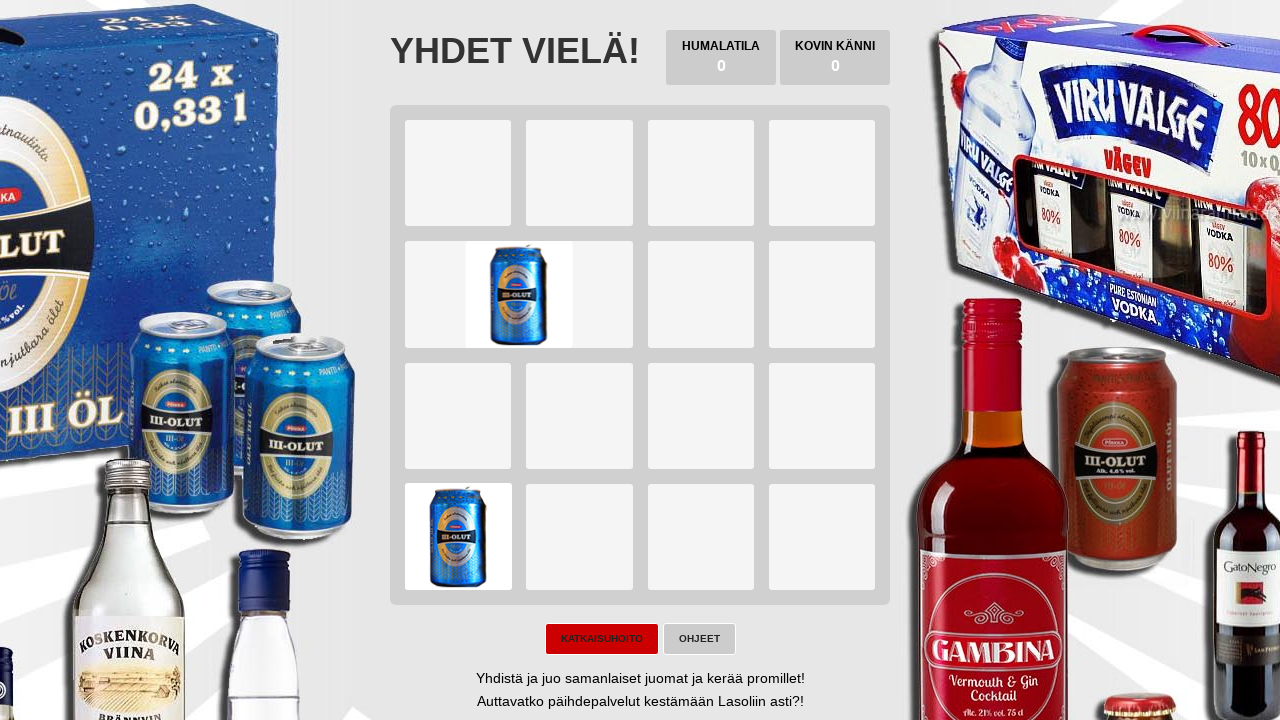

Pressed ArrowDown key
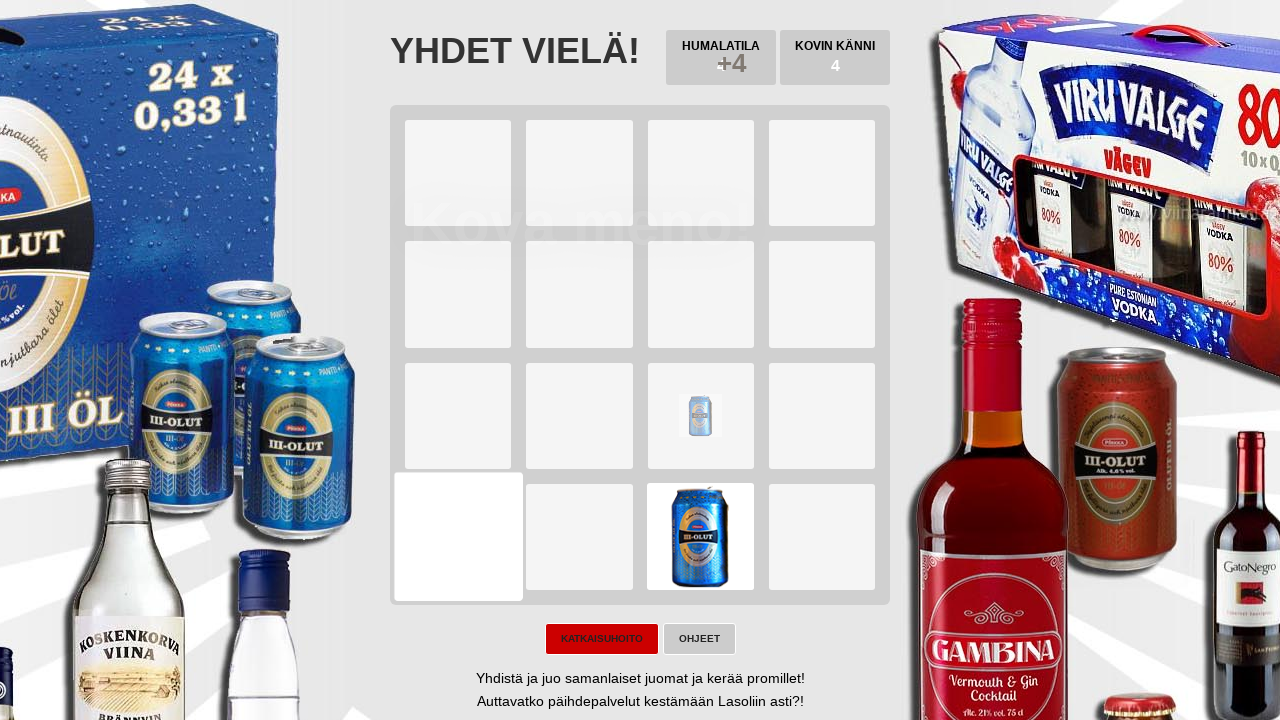

Pressed ArrowRight key
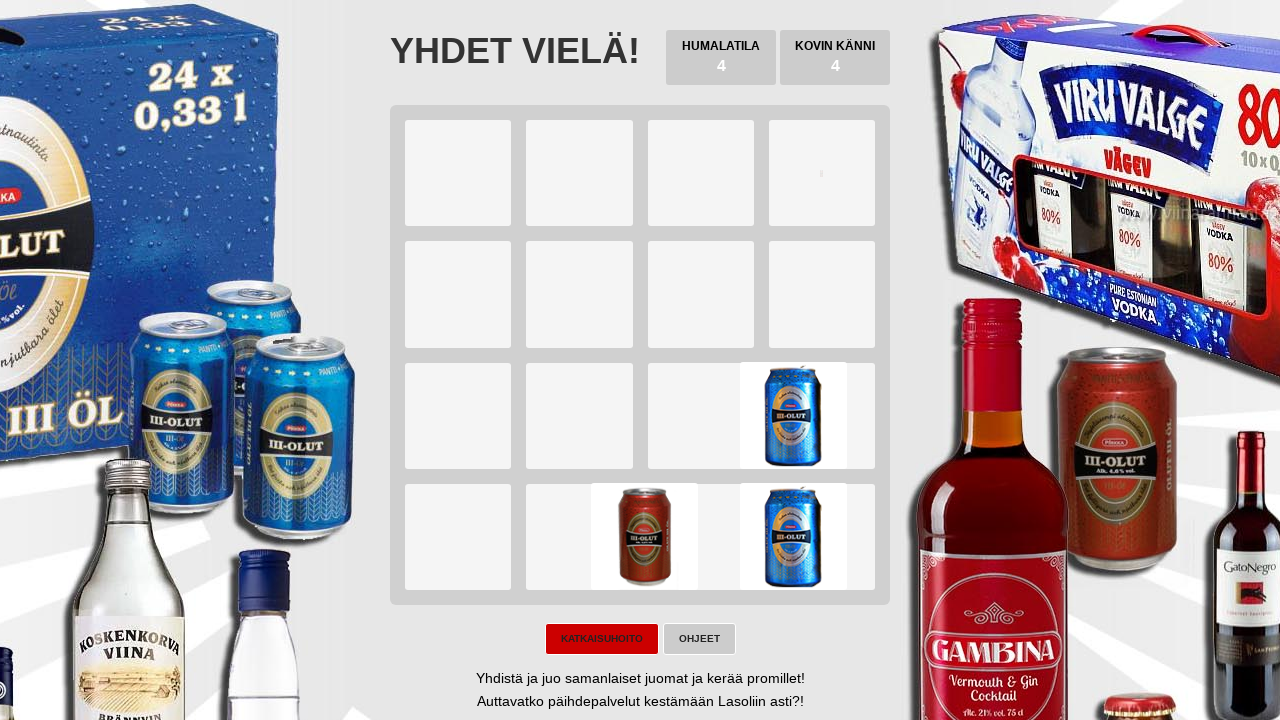

Pressed ArrowUp key
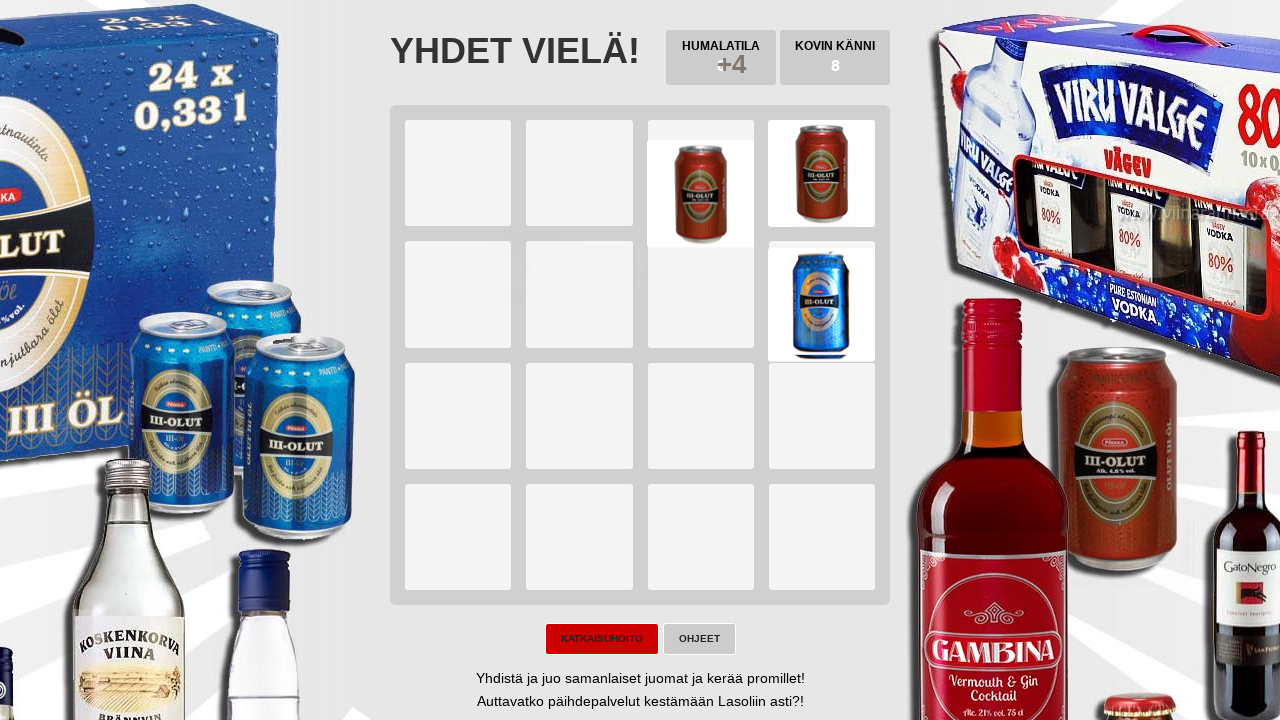

Waited 100ms between game iterations
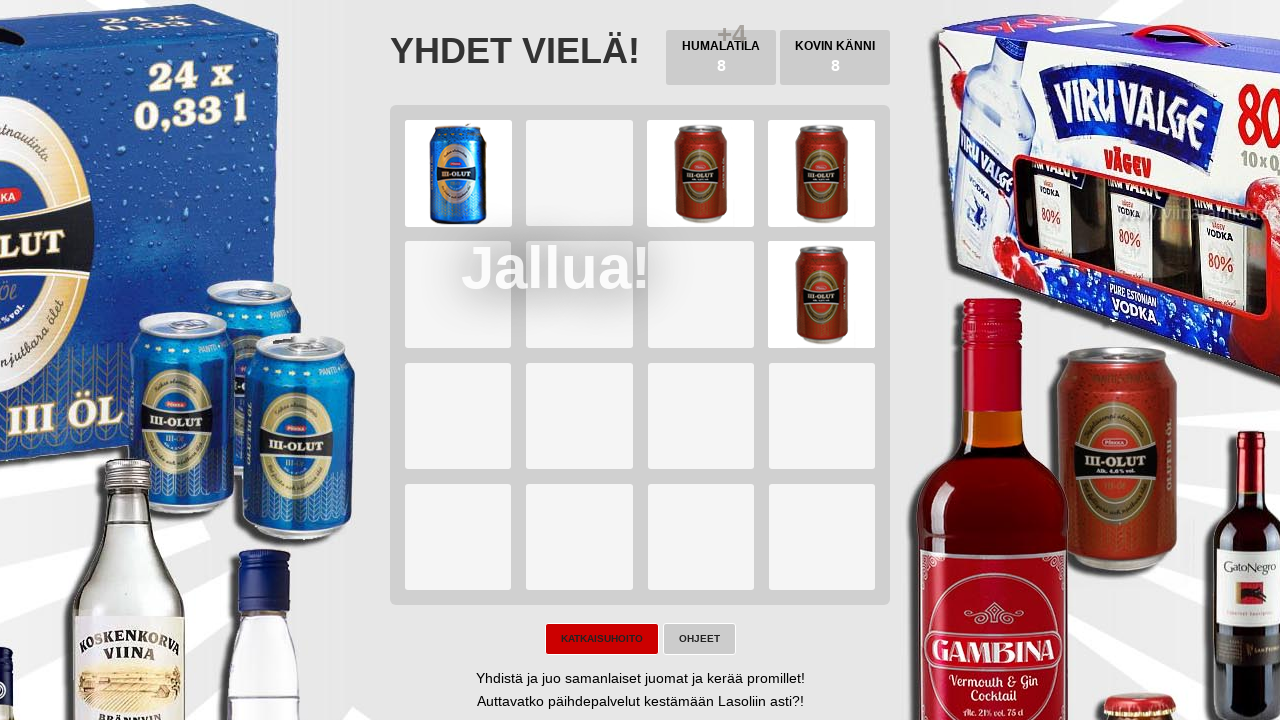

Pressed ArrowLeft key
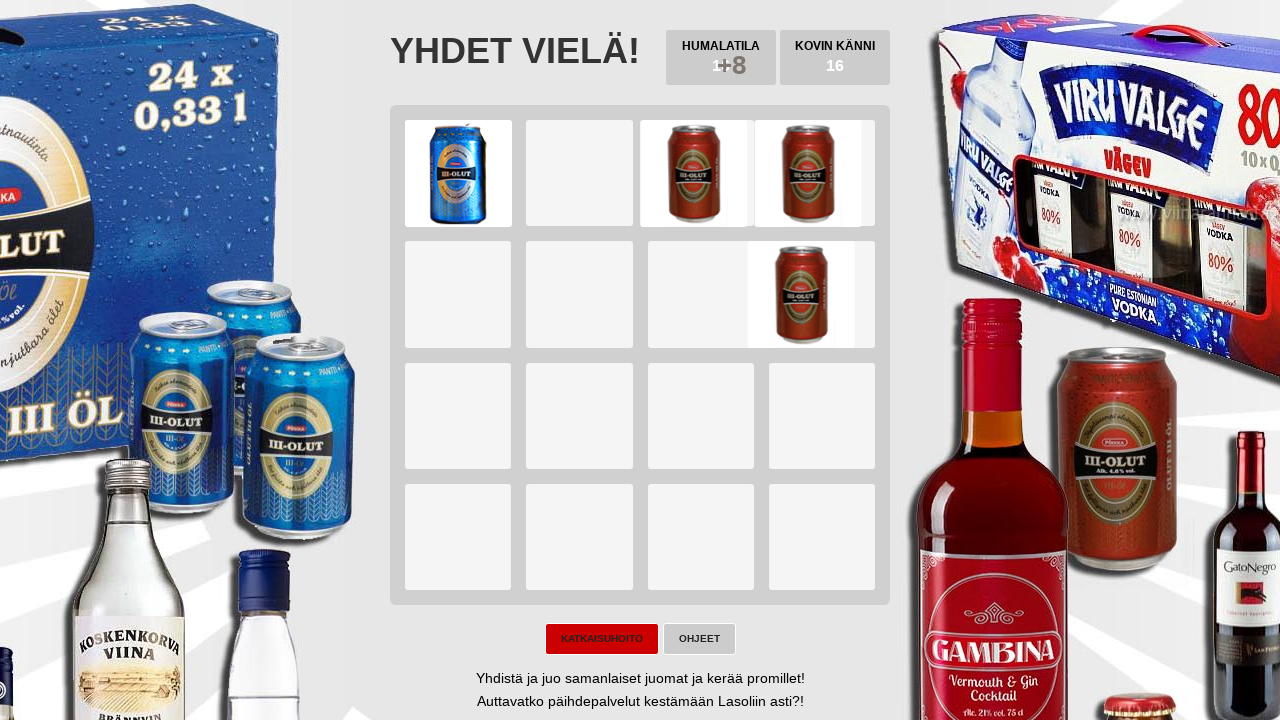

Pressed ArrowDown key
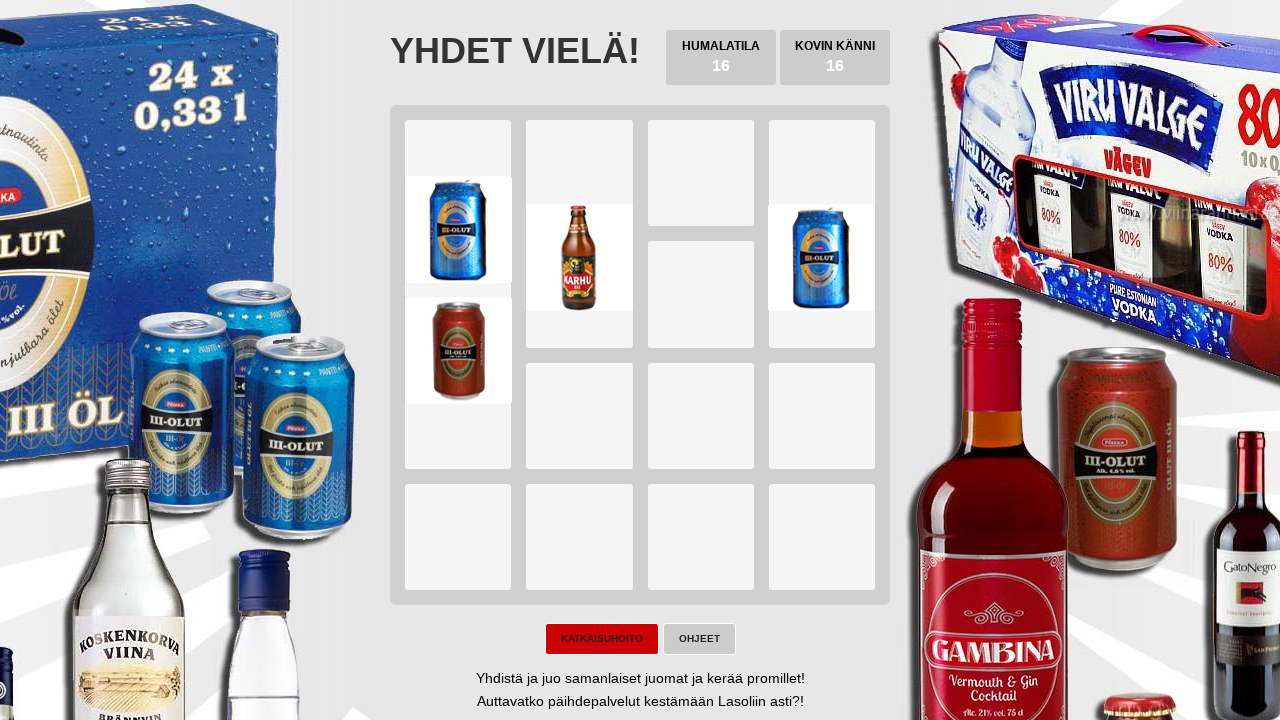

Pressed ArrowRight key
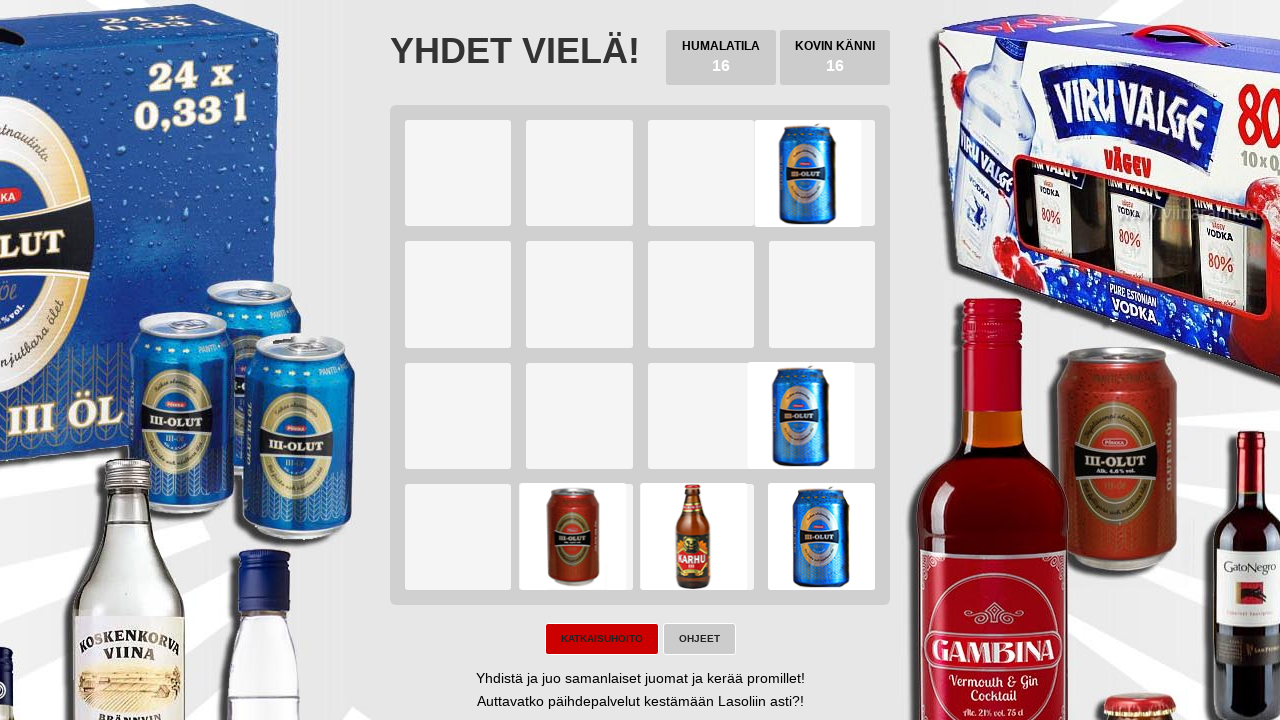

Pressed ArrowUp key
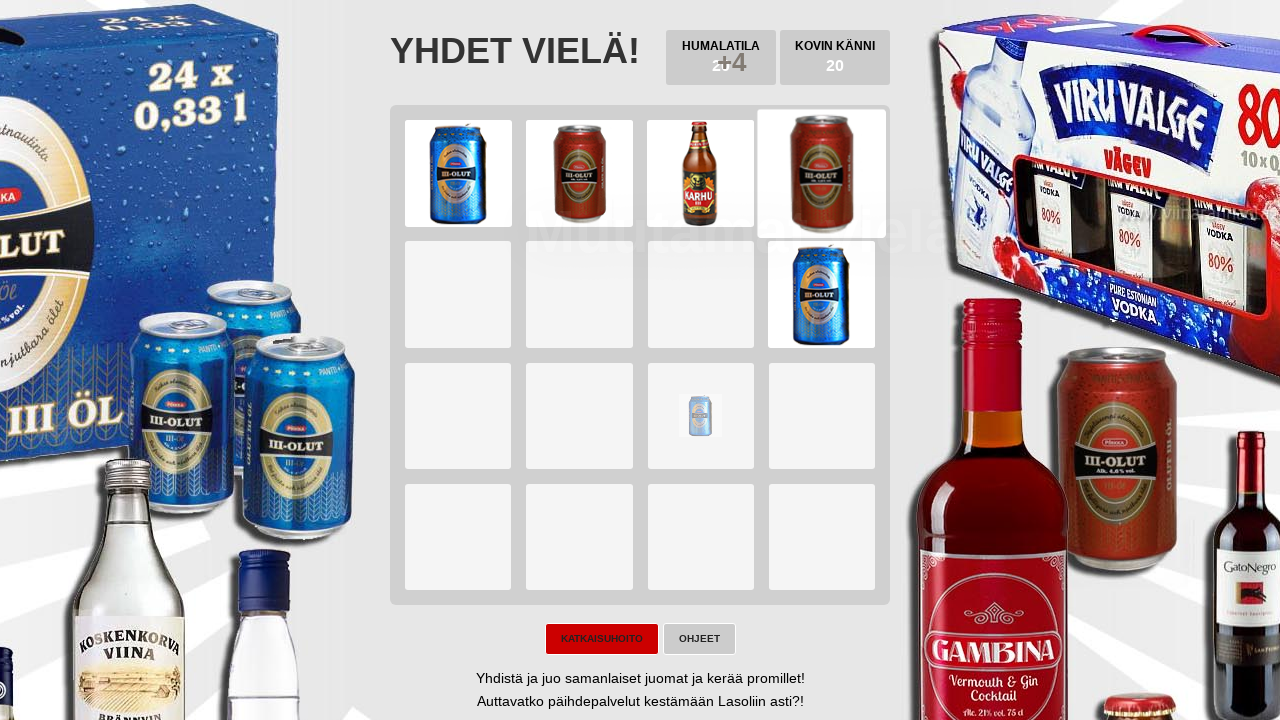

Waited 100ms between game iterations
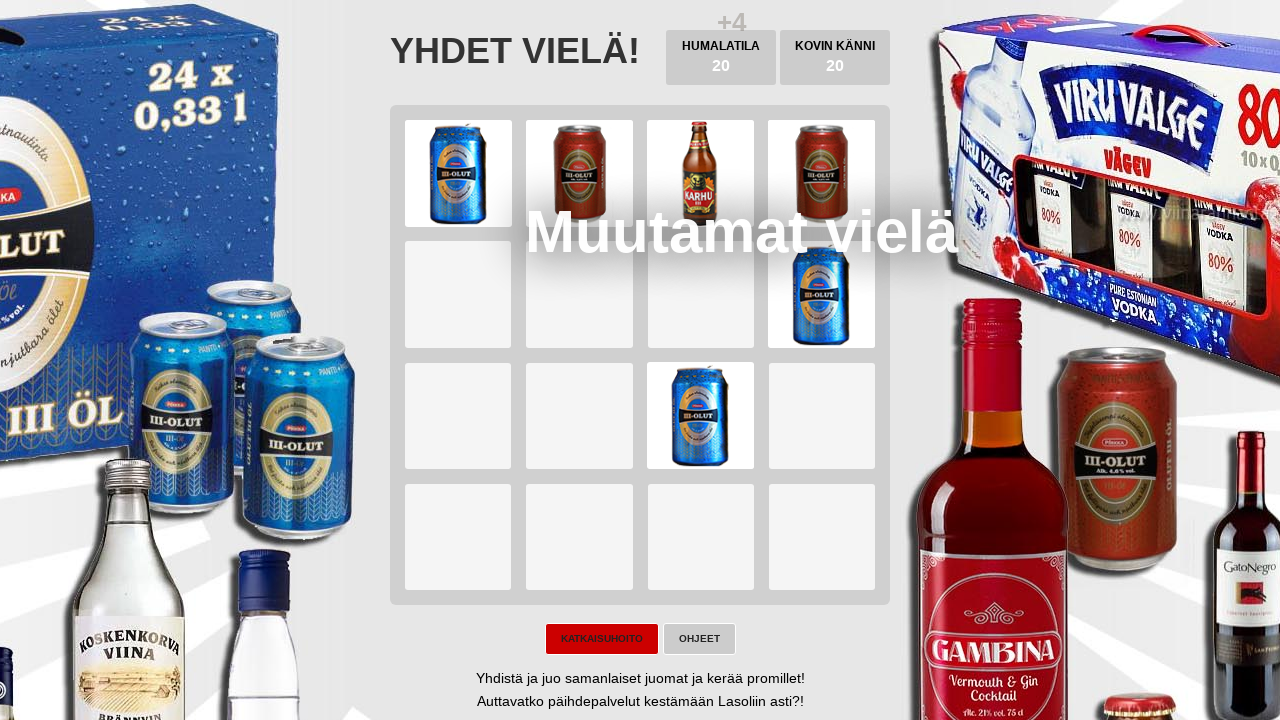

Pressed ArrowLeft key
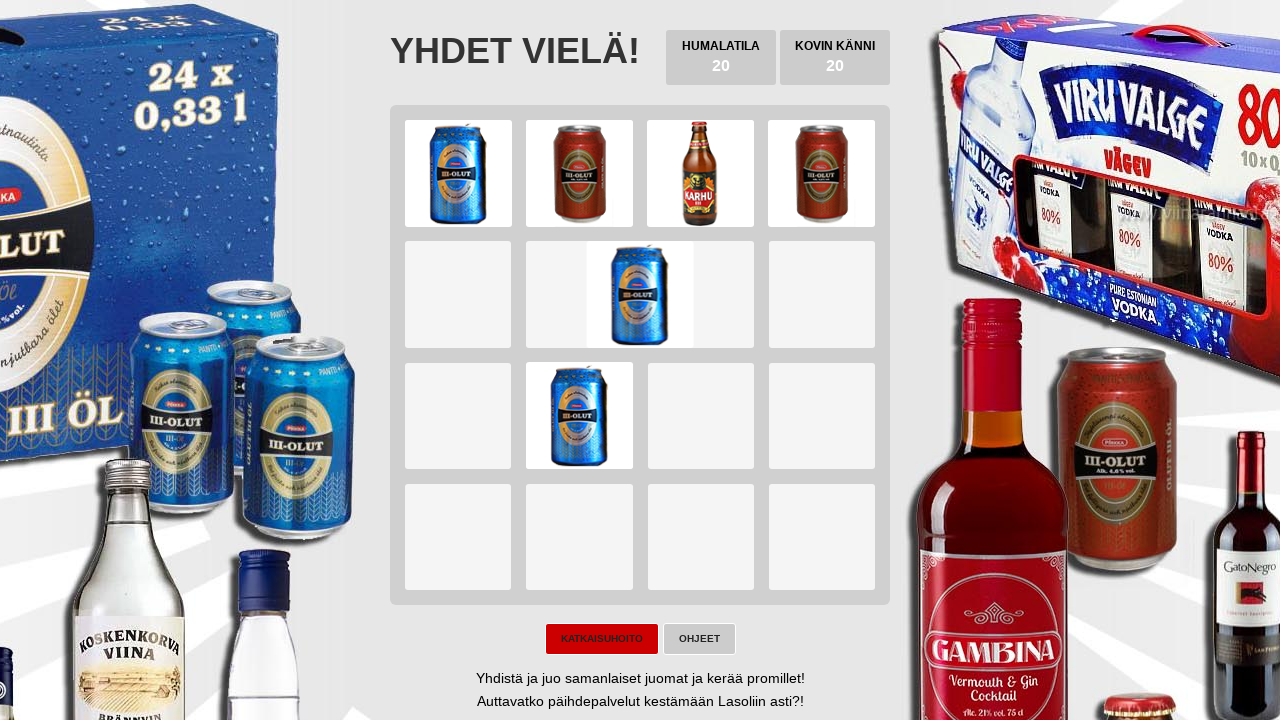

Pressed ArrowDown key
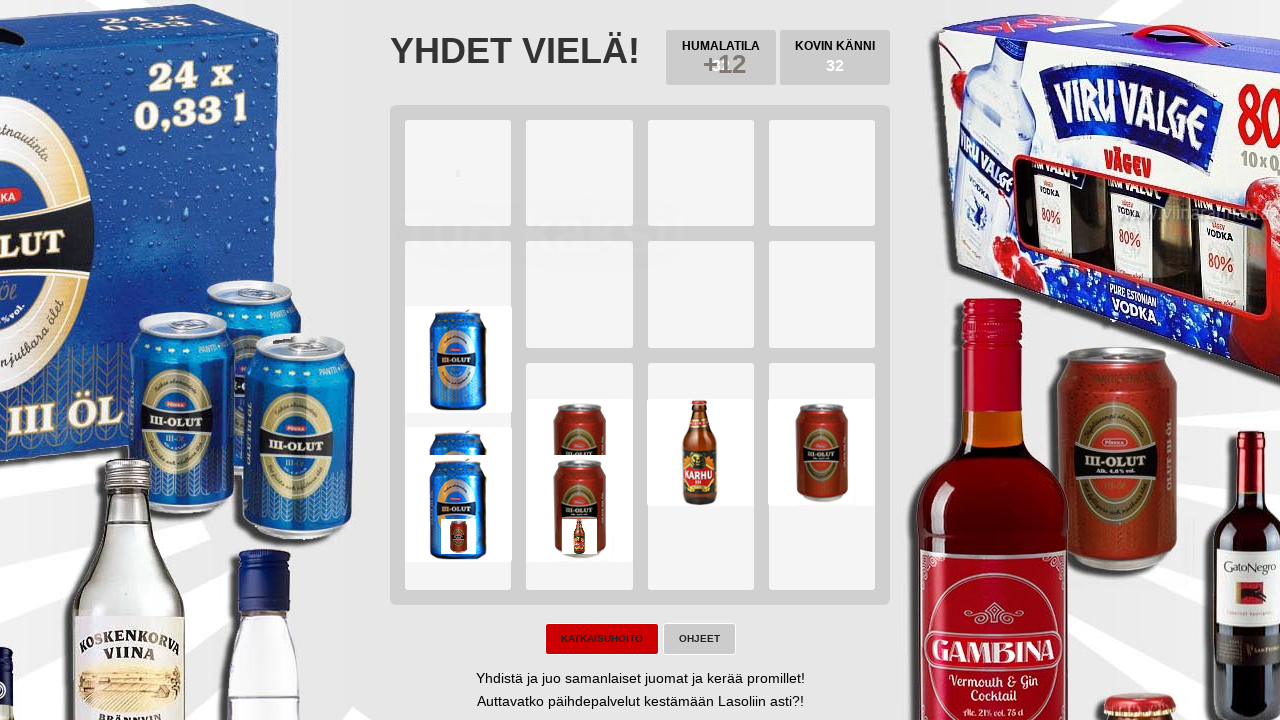

Pressed ArrowRight key
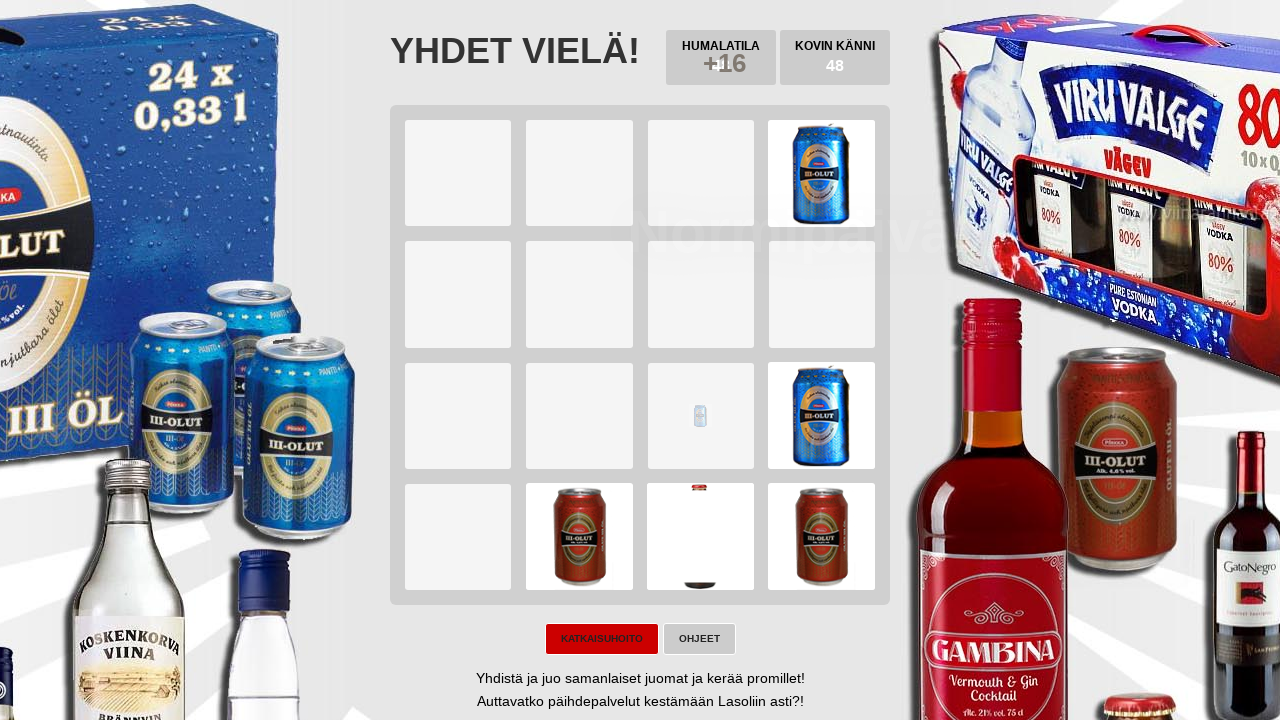

Pressed ArrowUp key
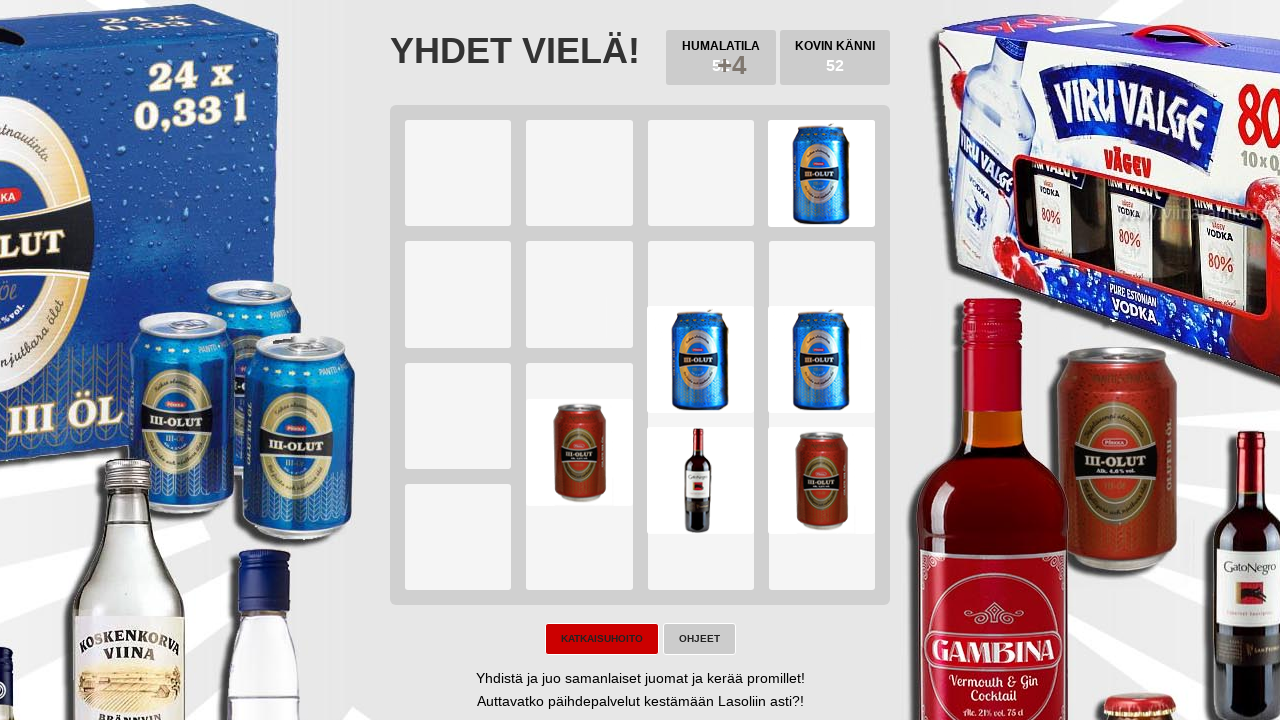

Waited 100ms between game iterations
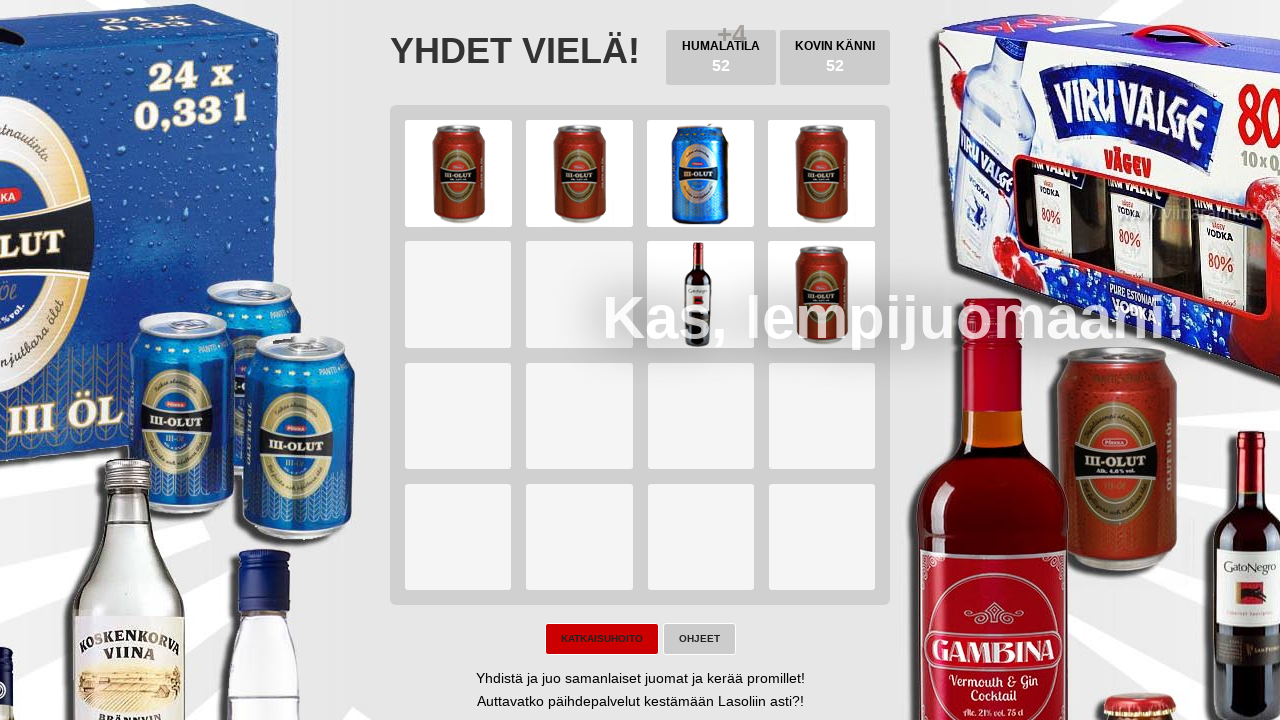

Pressed ArrowLeft key
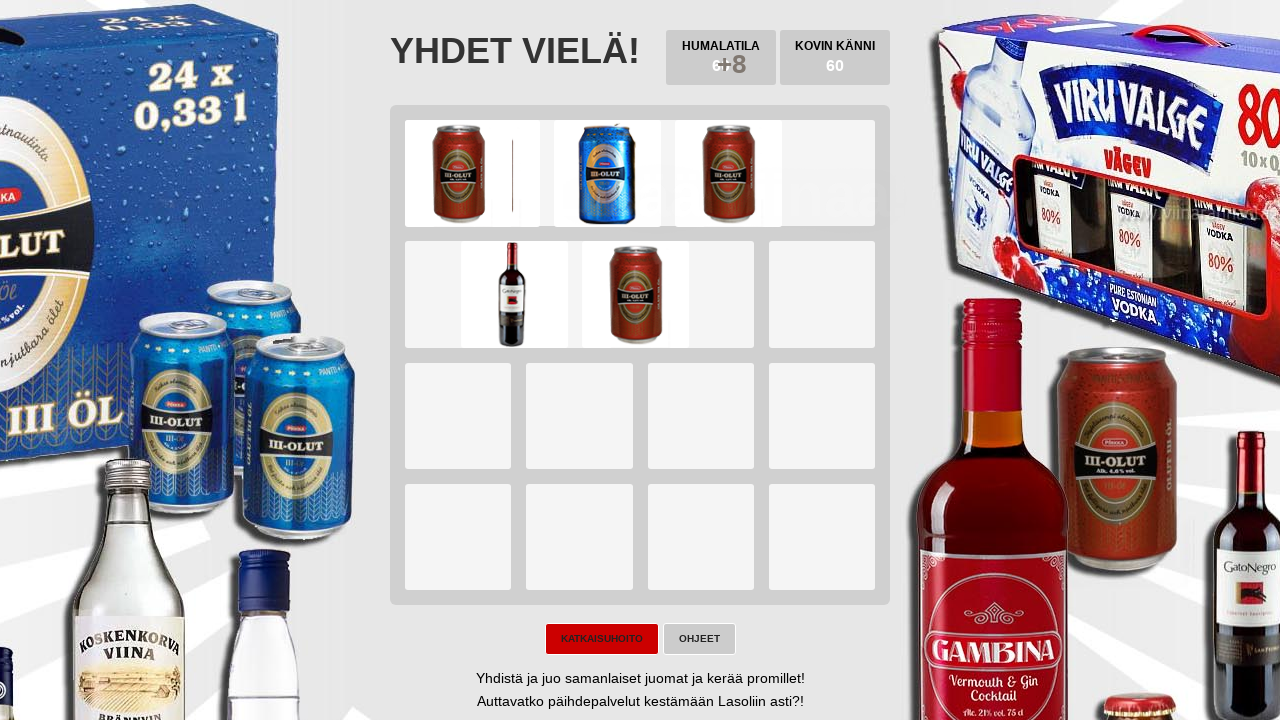

Pressed ArrowDown key
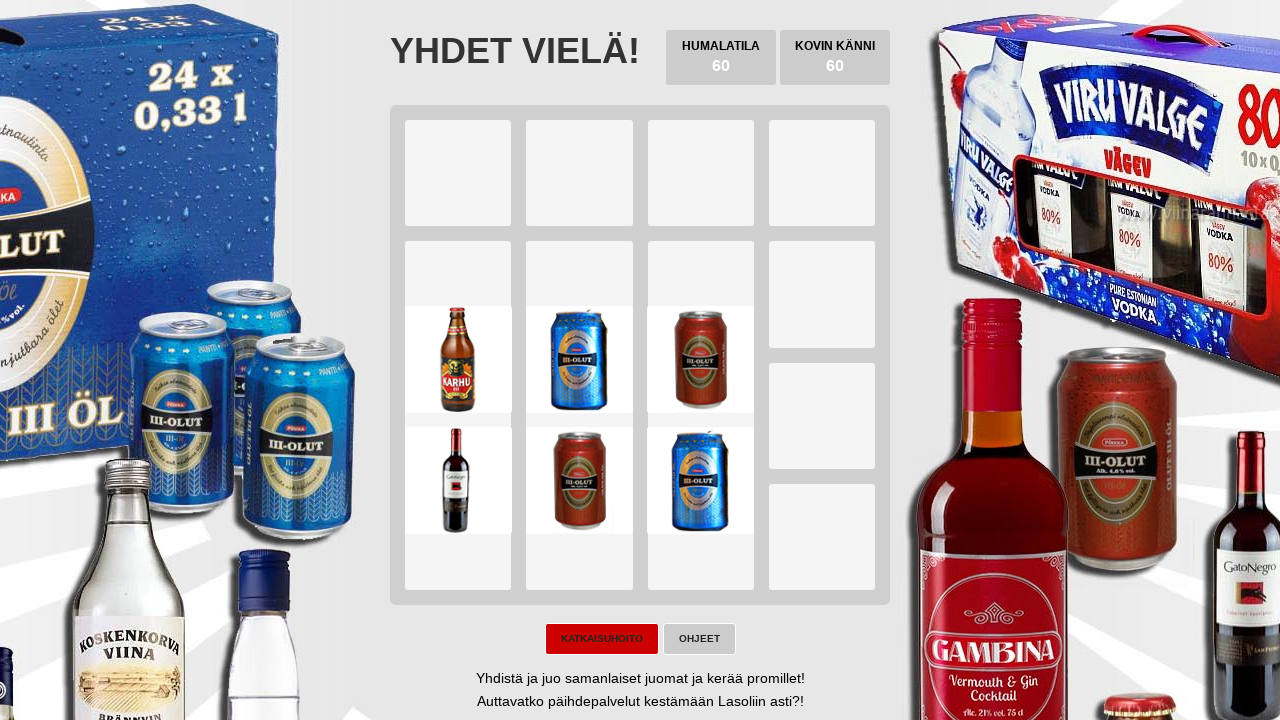

Pressed ArrowRight key
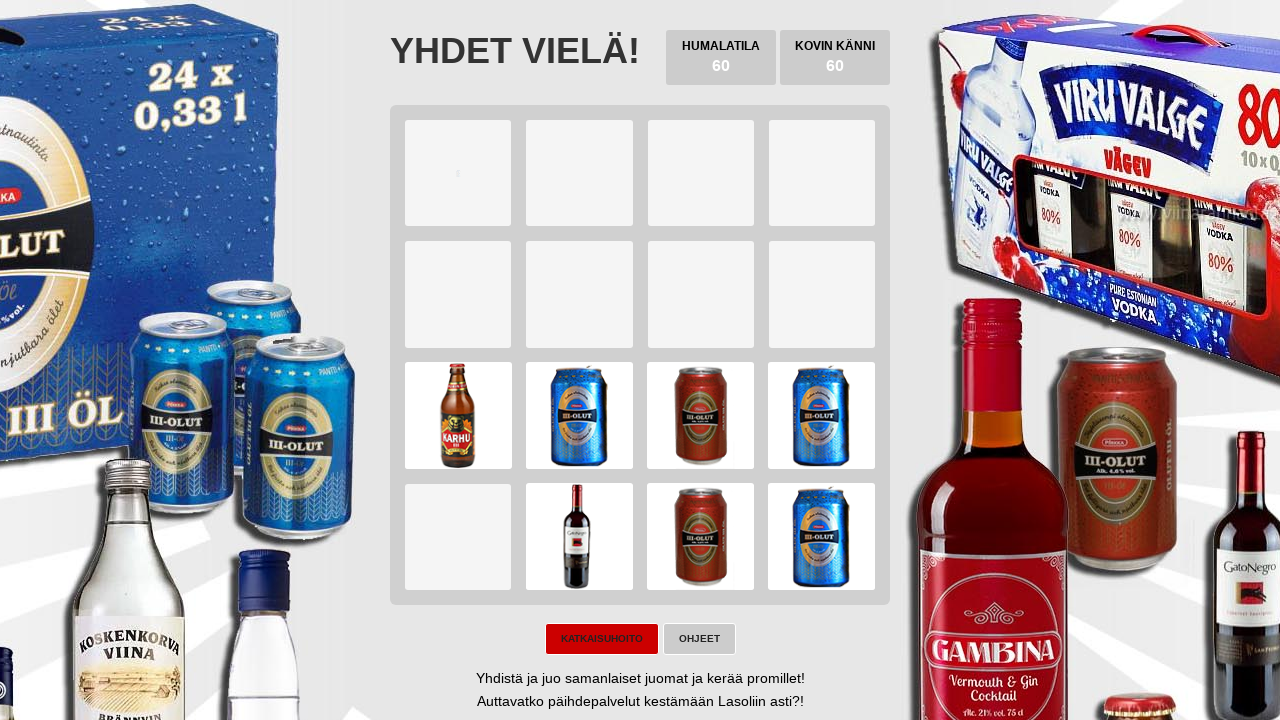

Pressed ArrowUp key
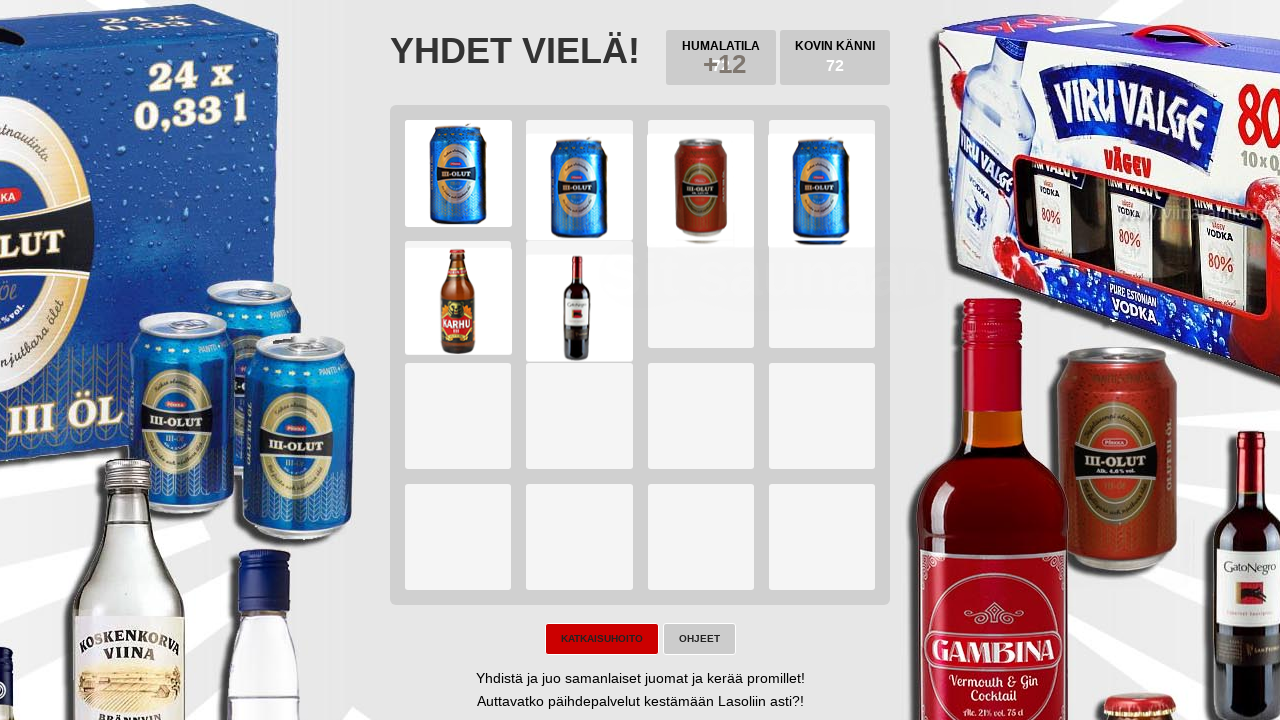

Waited 100ms between game iterations
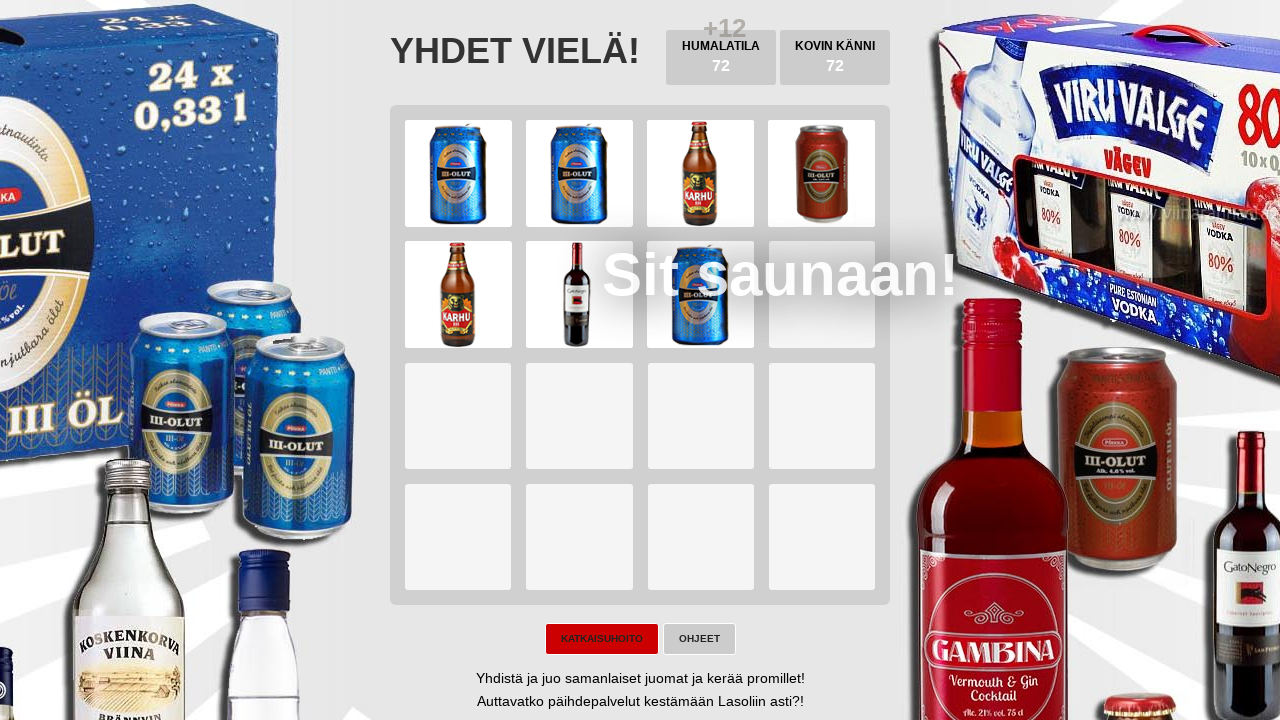

Pressed ArrowLeft key
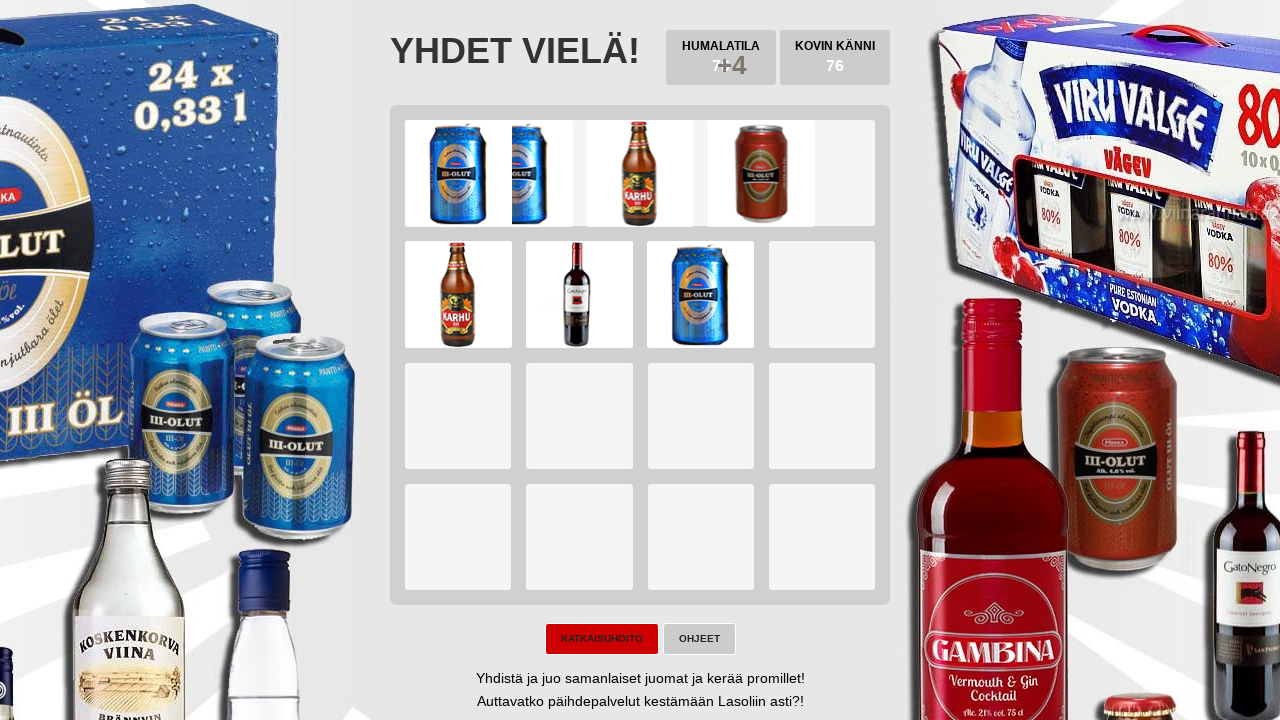

Pressed ArrowDown key
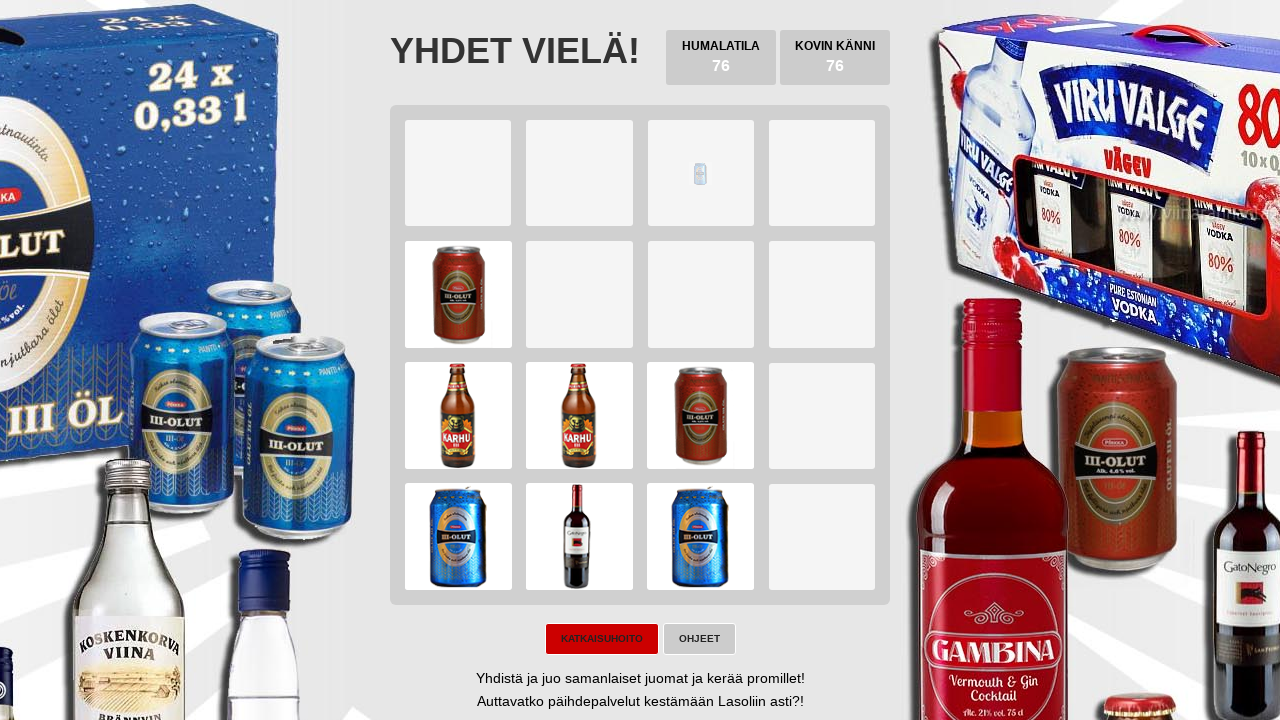

Pressed ArrowRight key
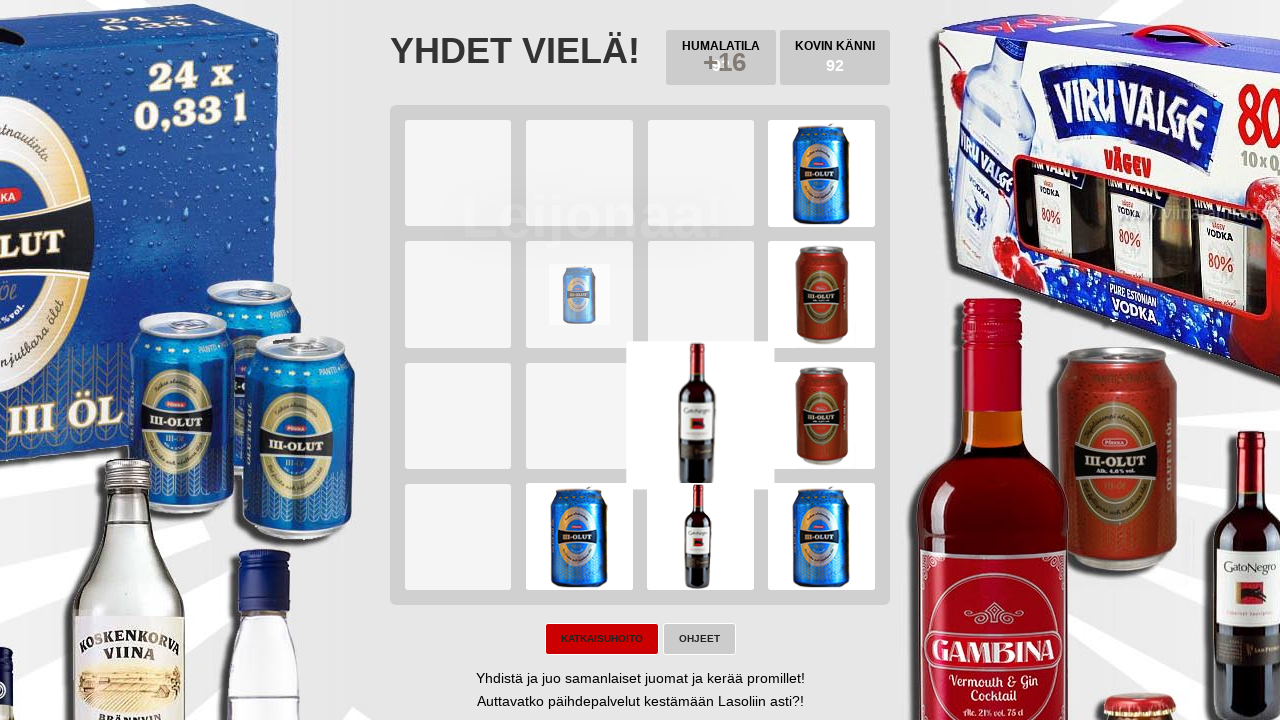

Pressed ArrowUp key
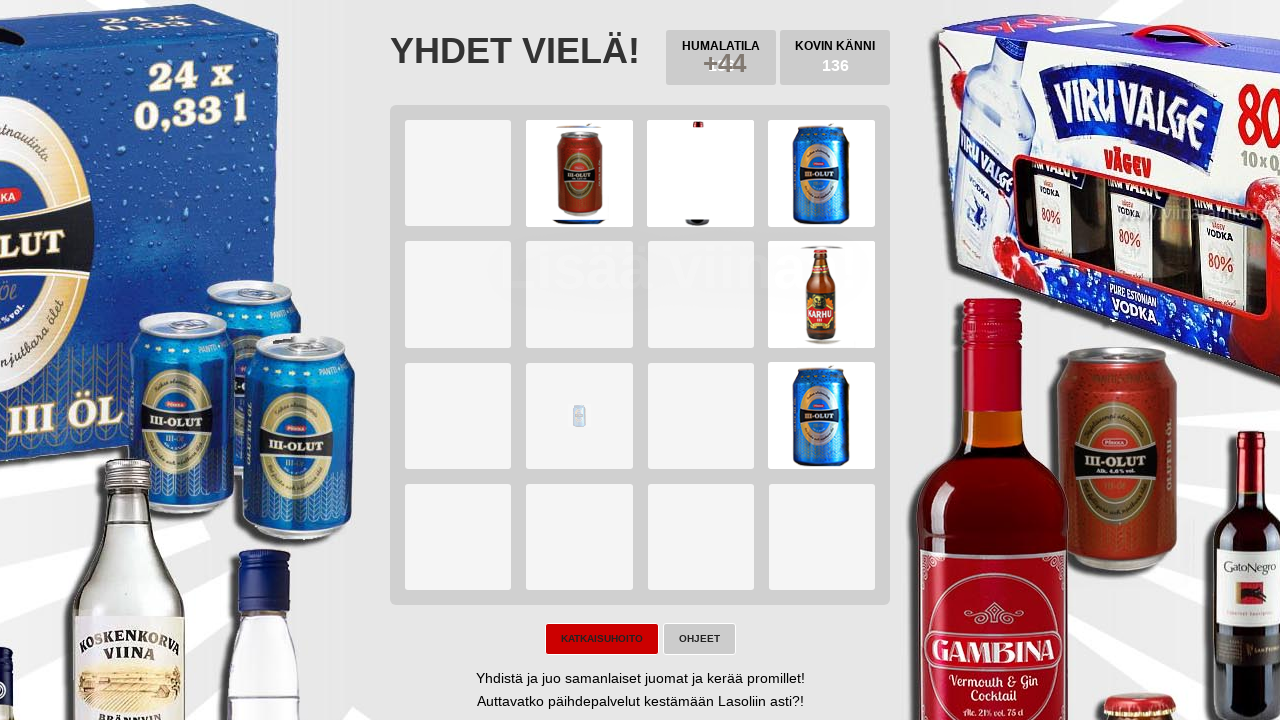

Waited 100ms between game iterations
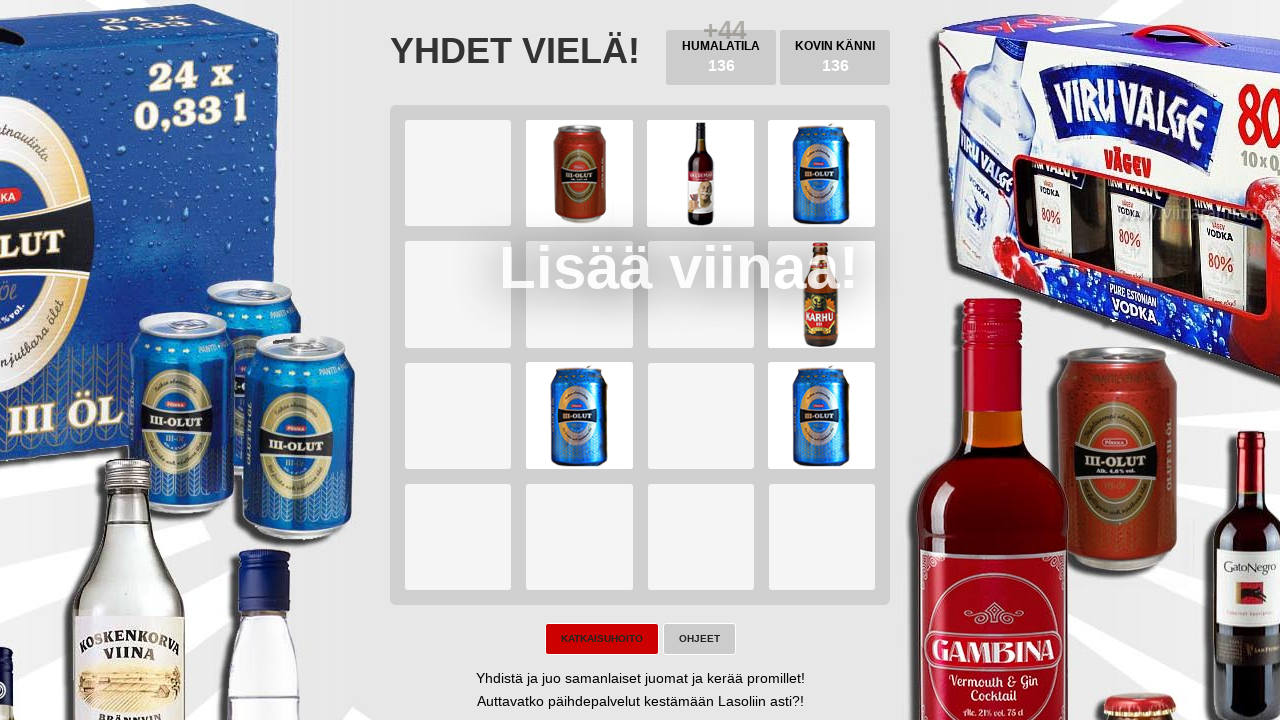

Pressed ArrowLeft key
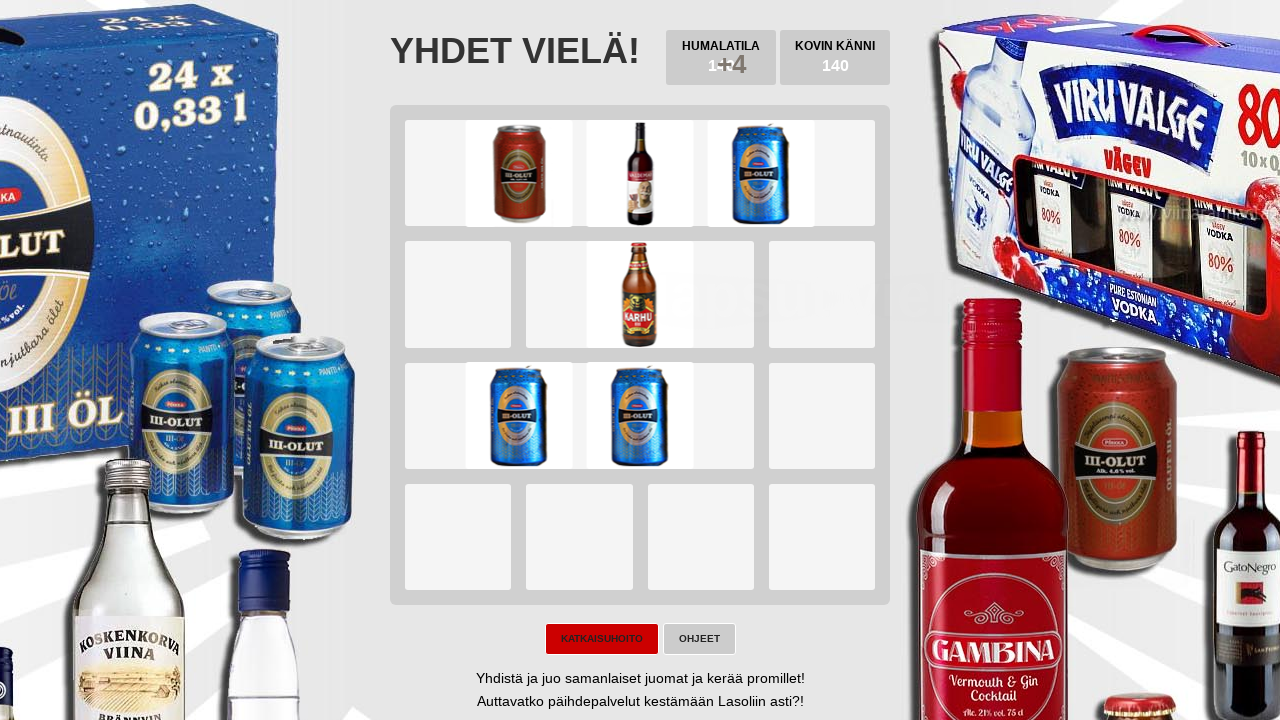

Pressed ArrowDown key
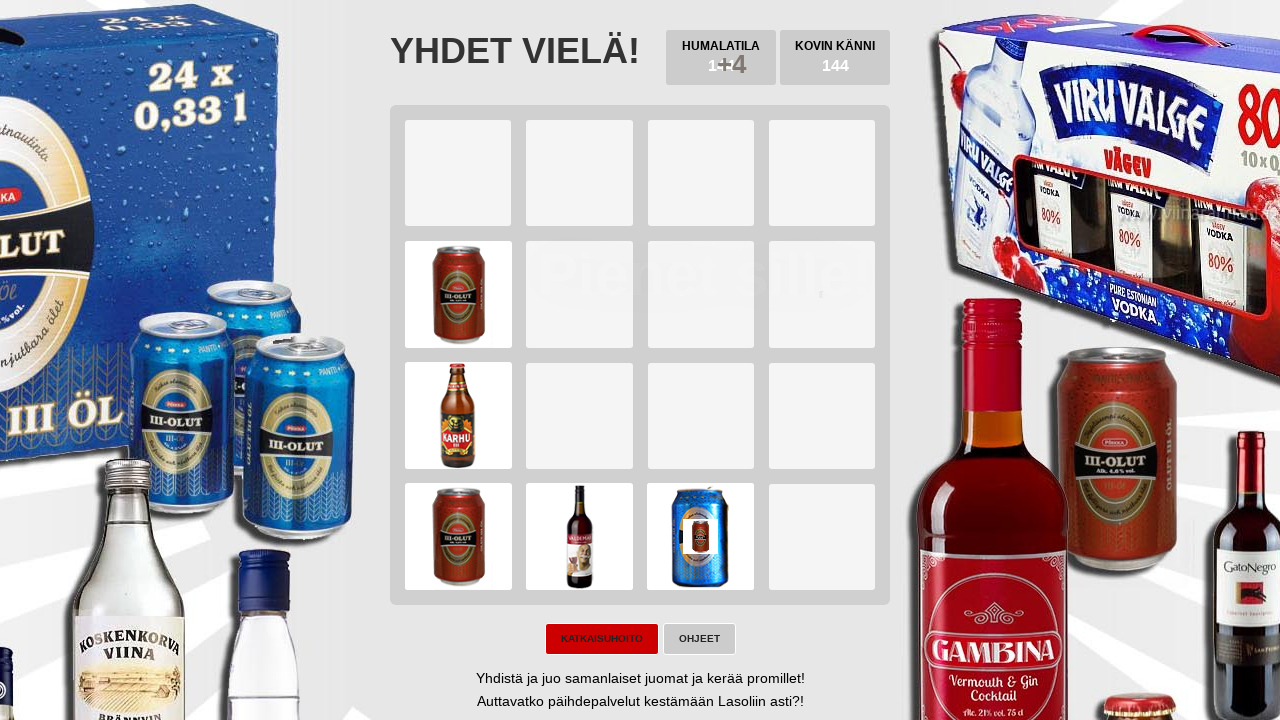

Pressed ArrowRight key
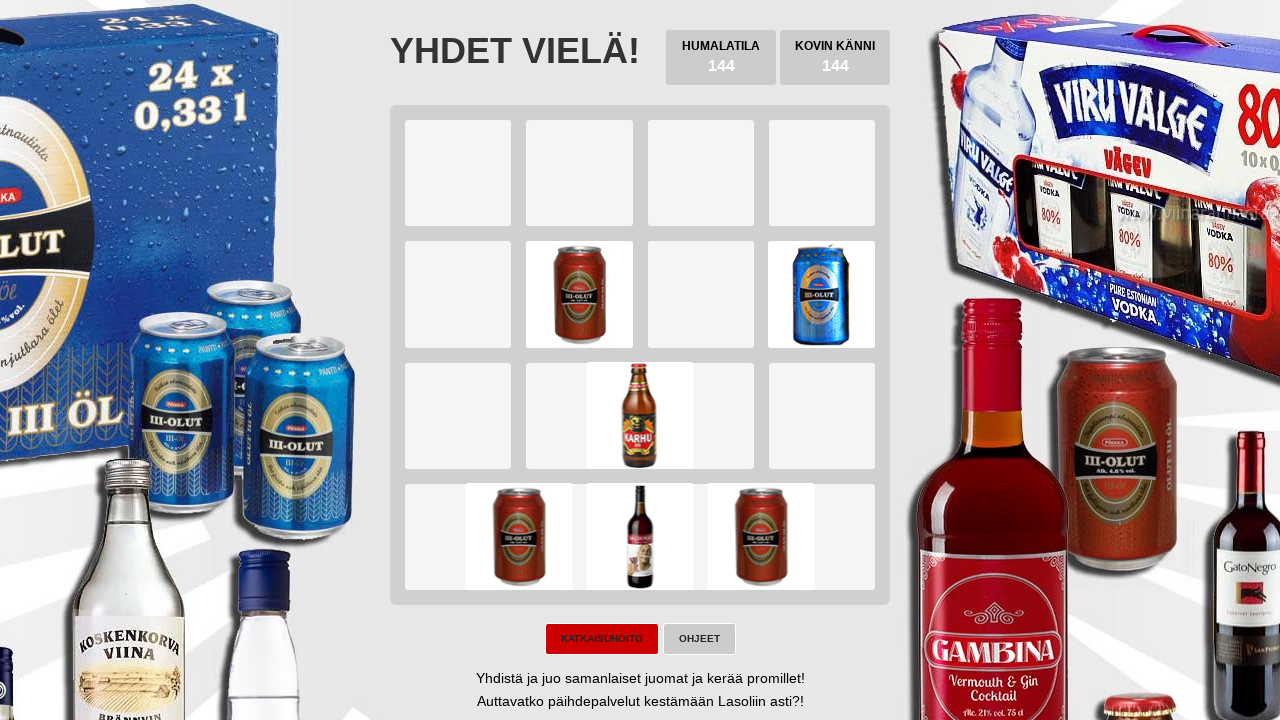

Pressed ArrowUp key
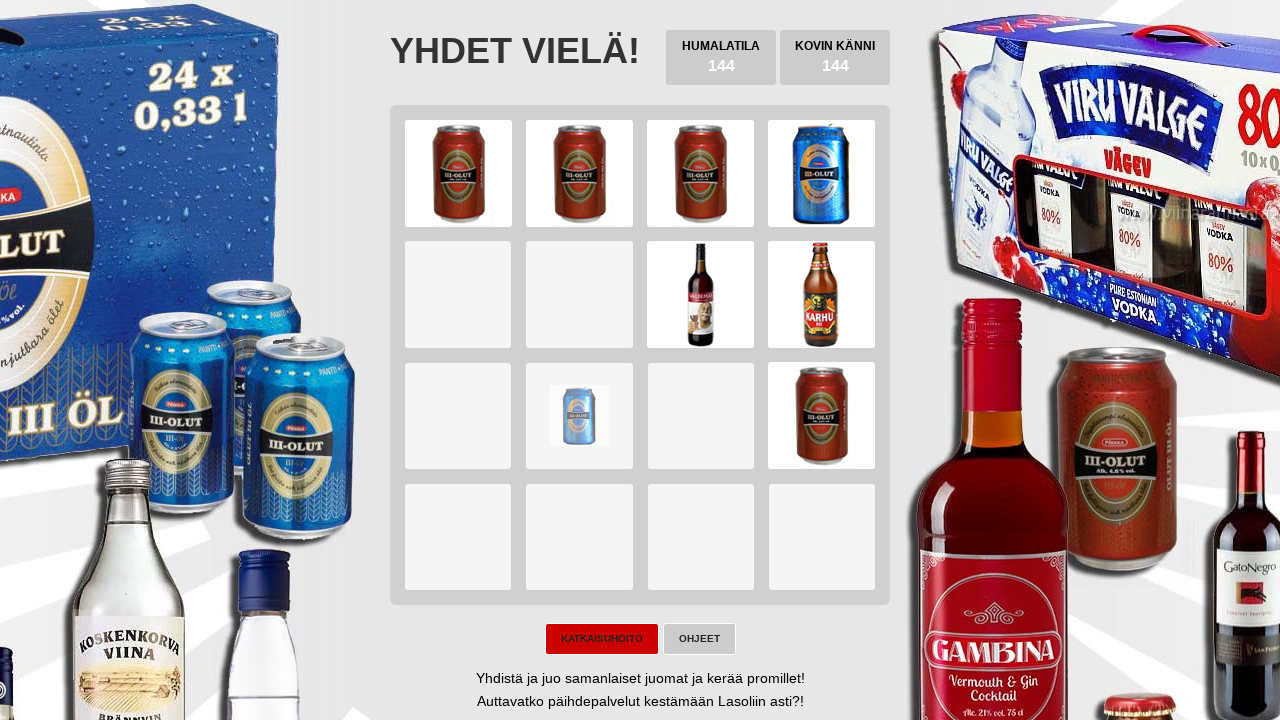

Waited 100ms between game iterations
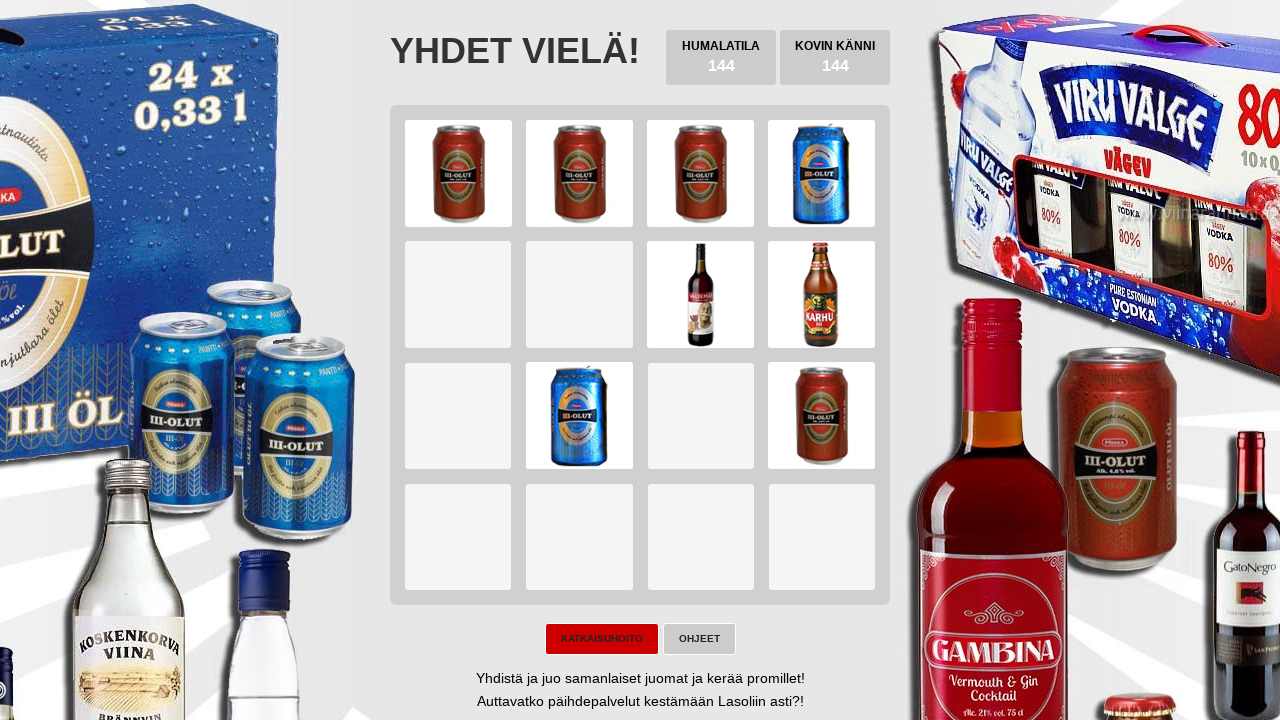

Pressed ArrowLeft key
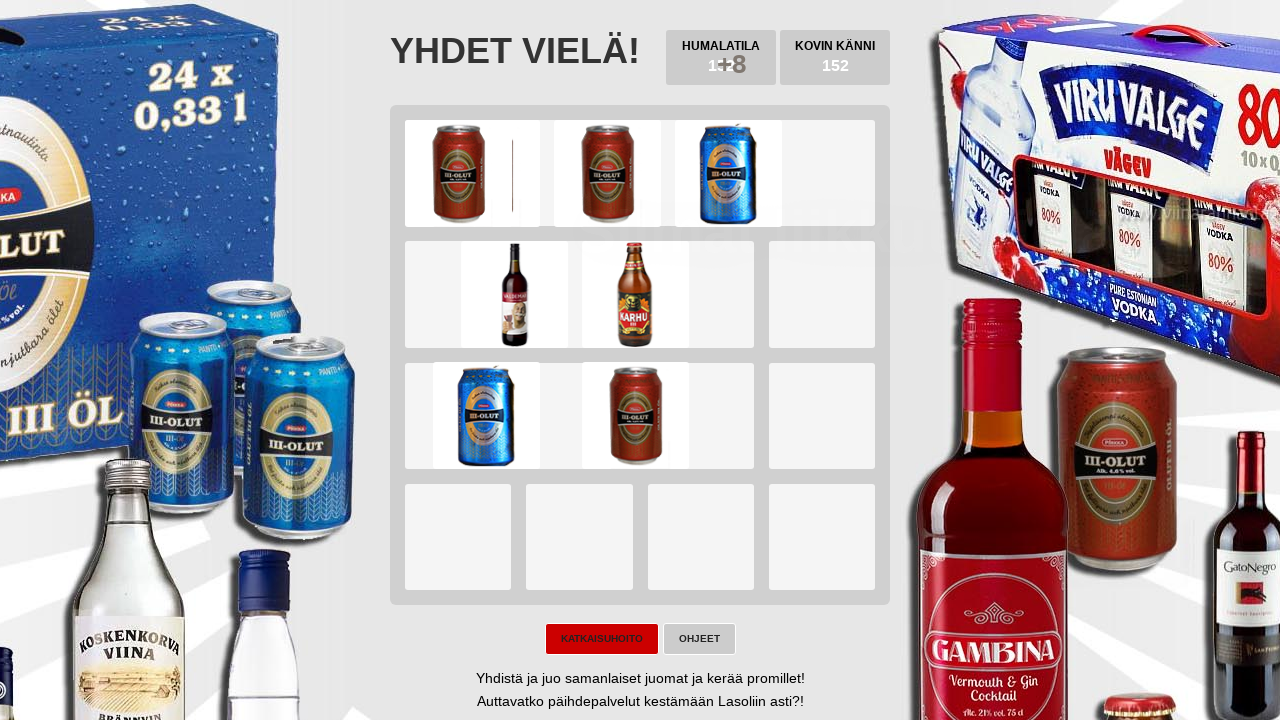

Pressed ArrowDown key
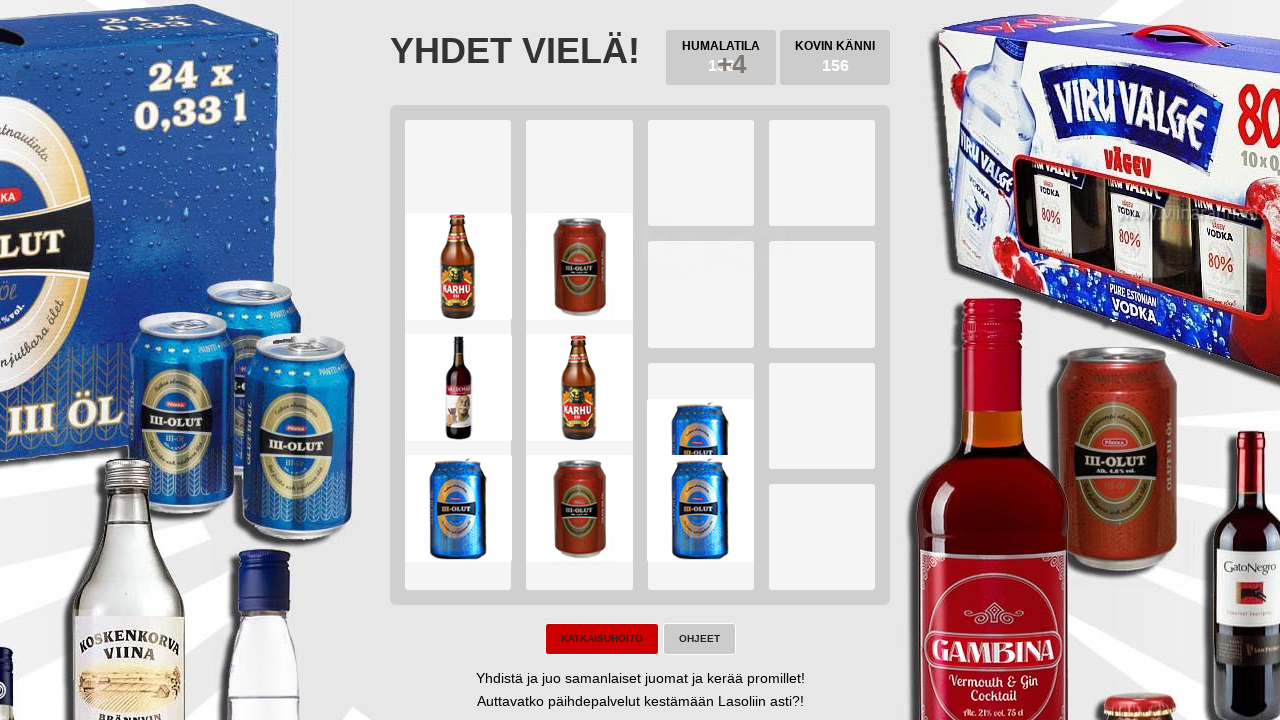

Pressed ArrowRight key
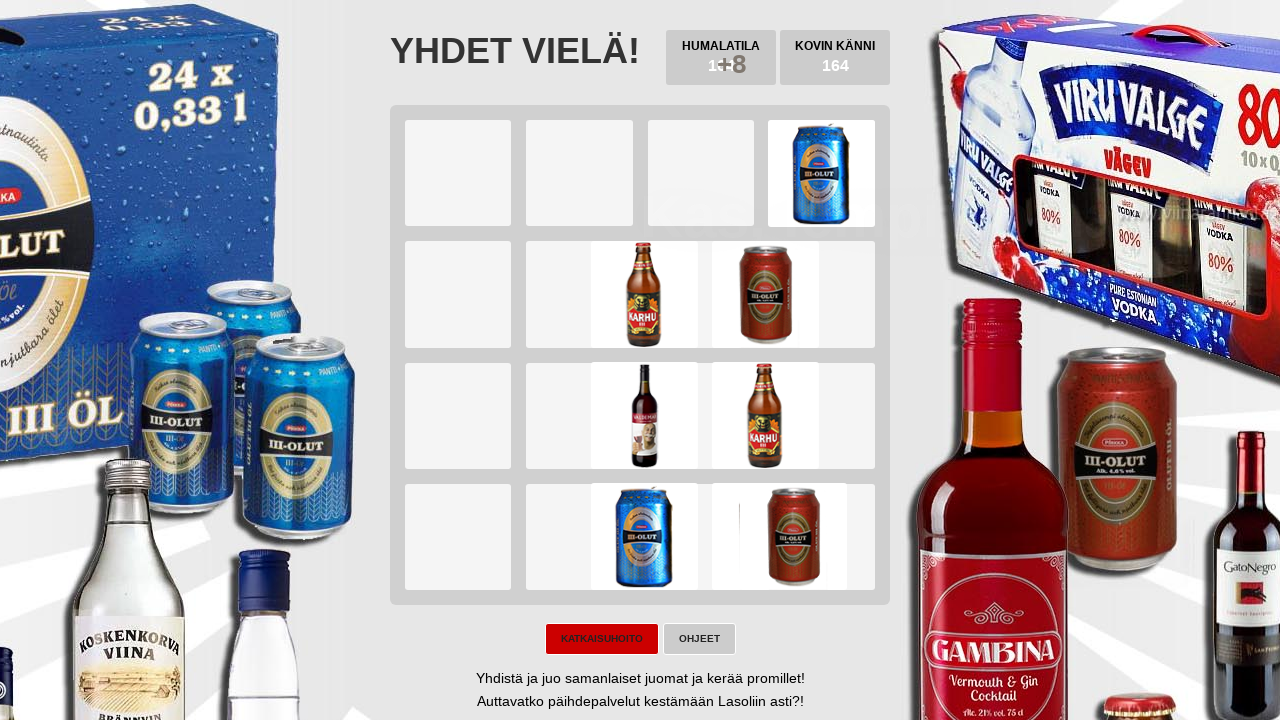

Pressed ArrowUp key
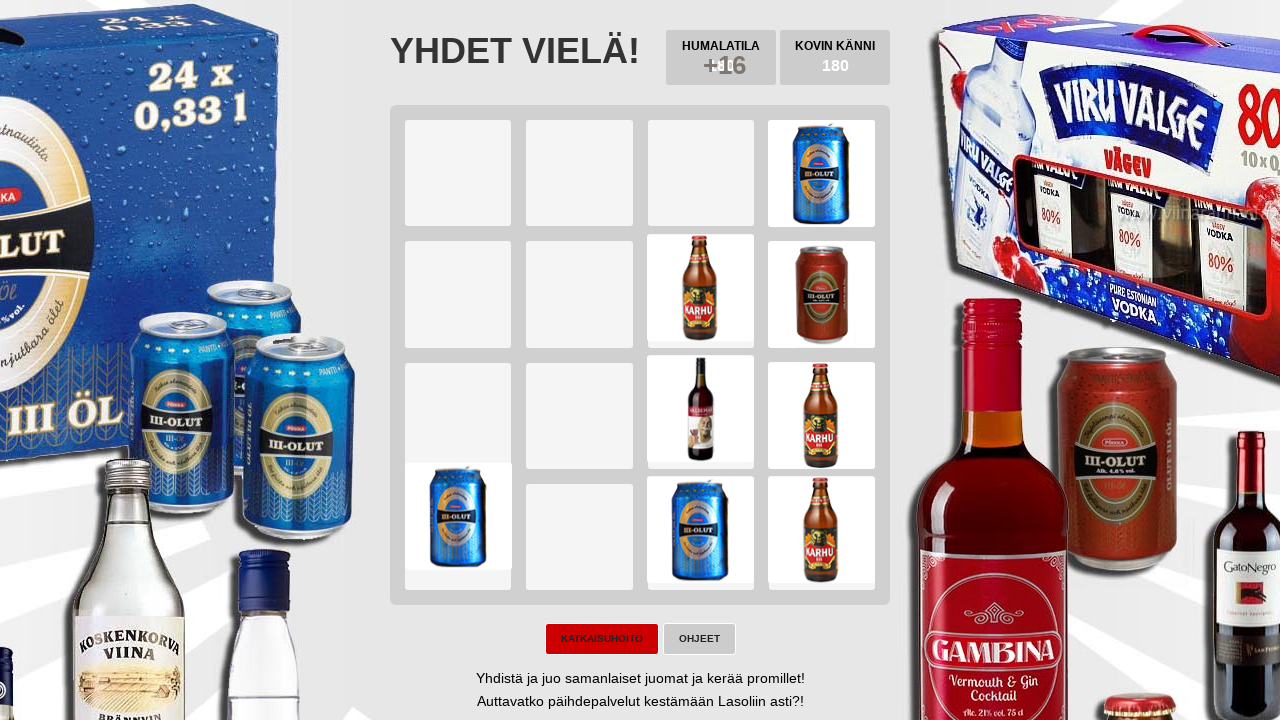

Waited 100ms between game iterations
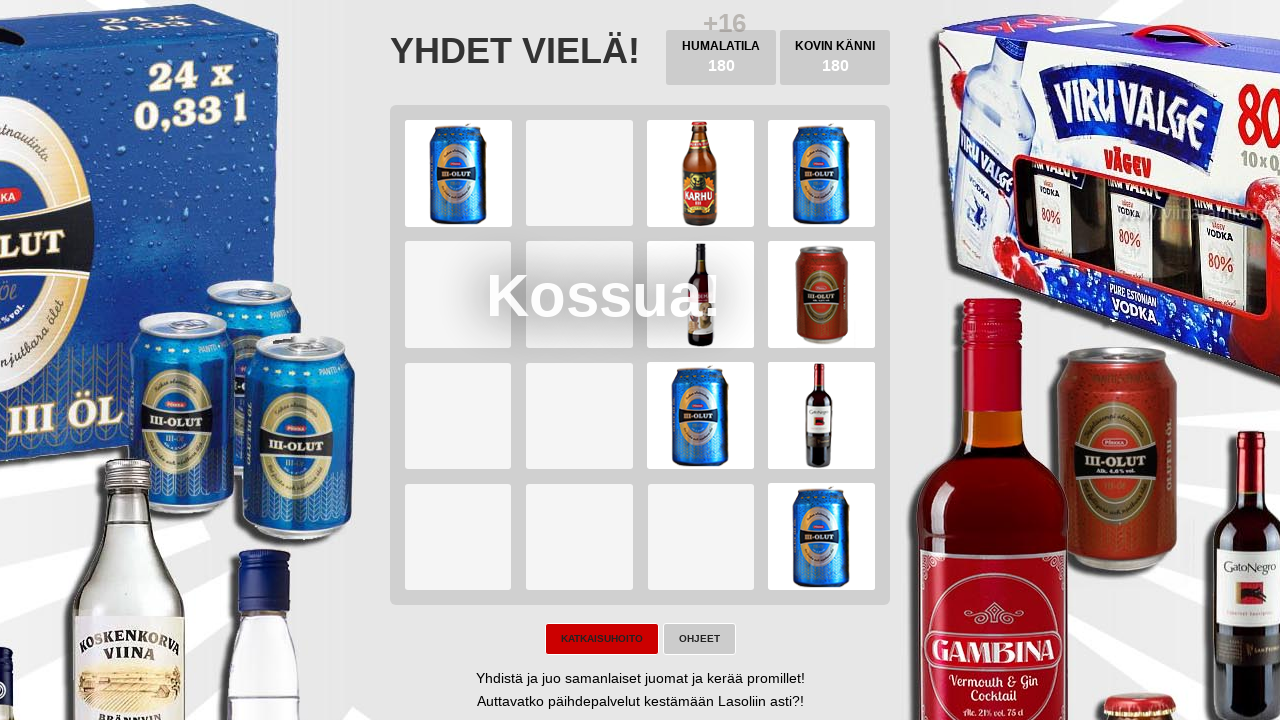

Pressed ArrowLeft key
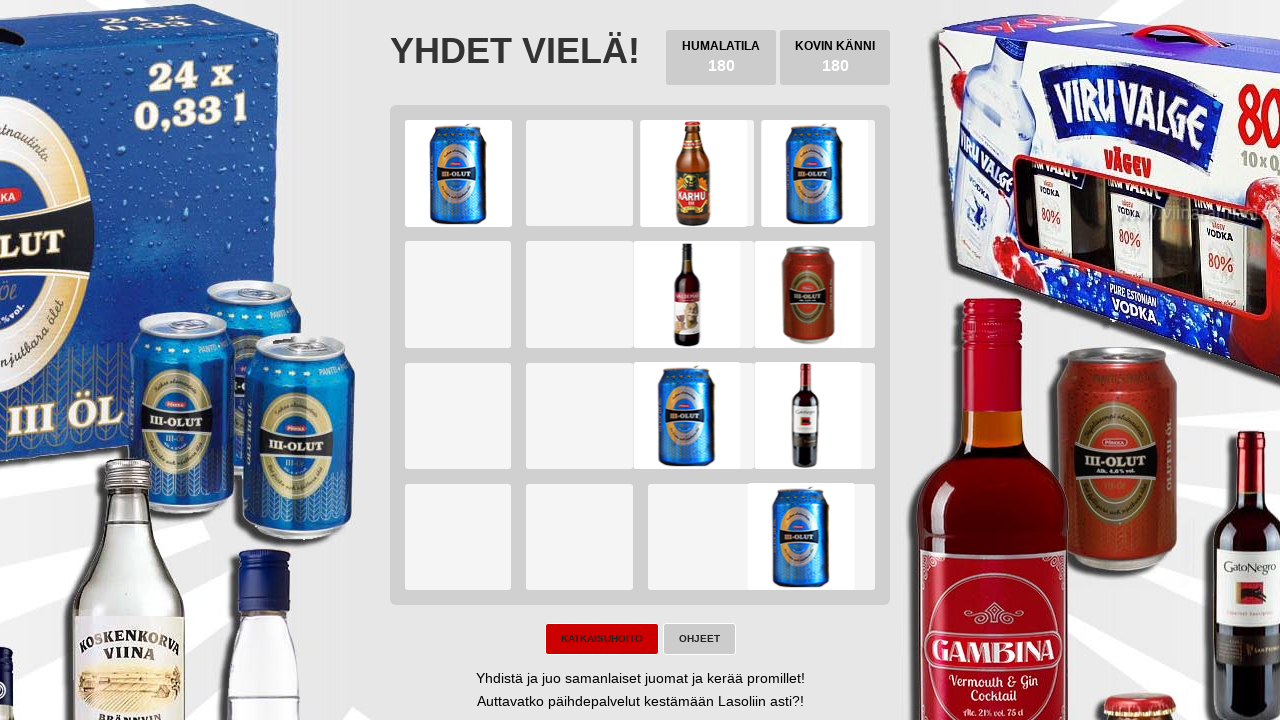

Pressed ArrowDown key
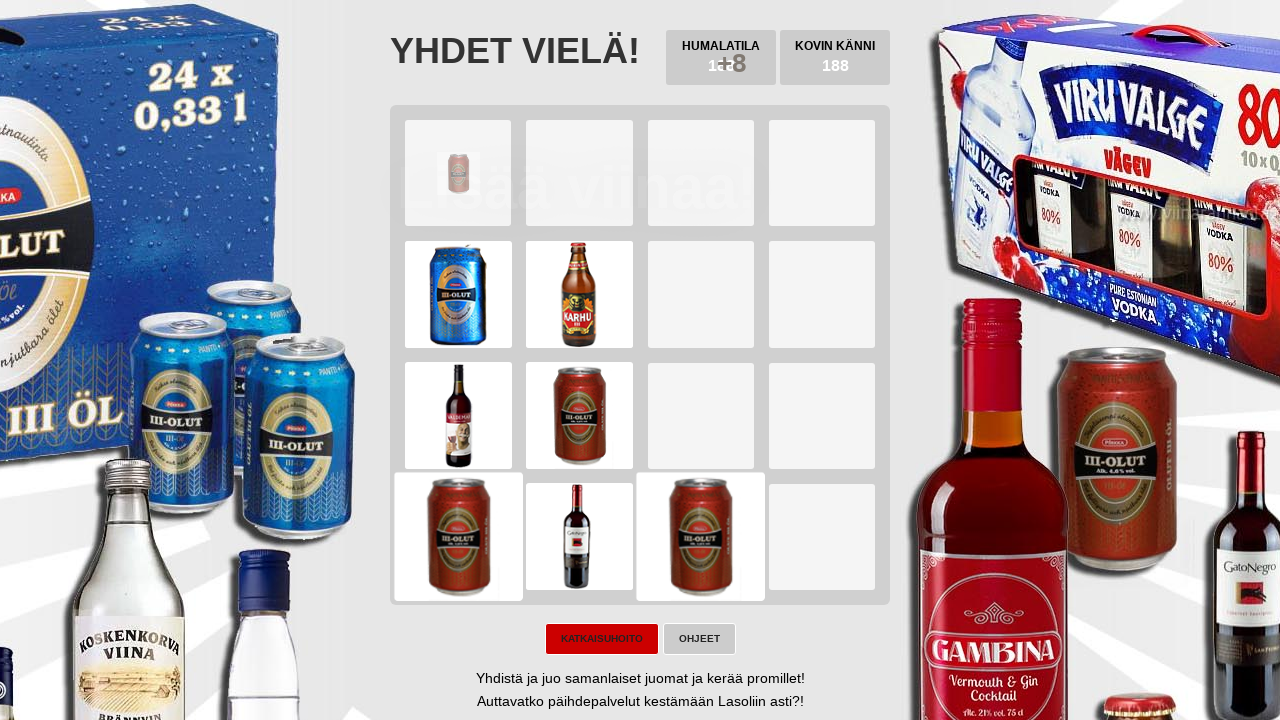

Pressed ArrowRight key
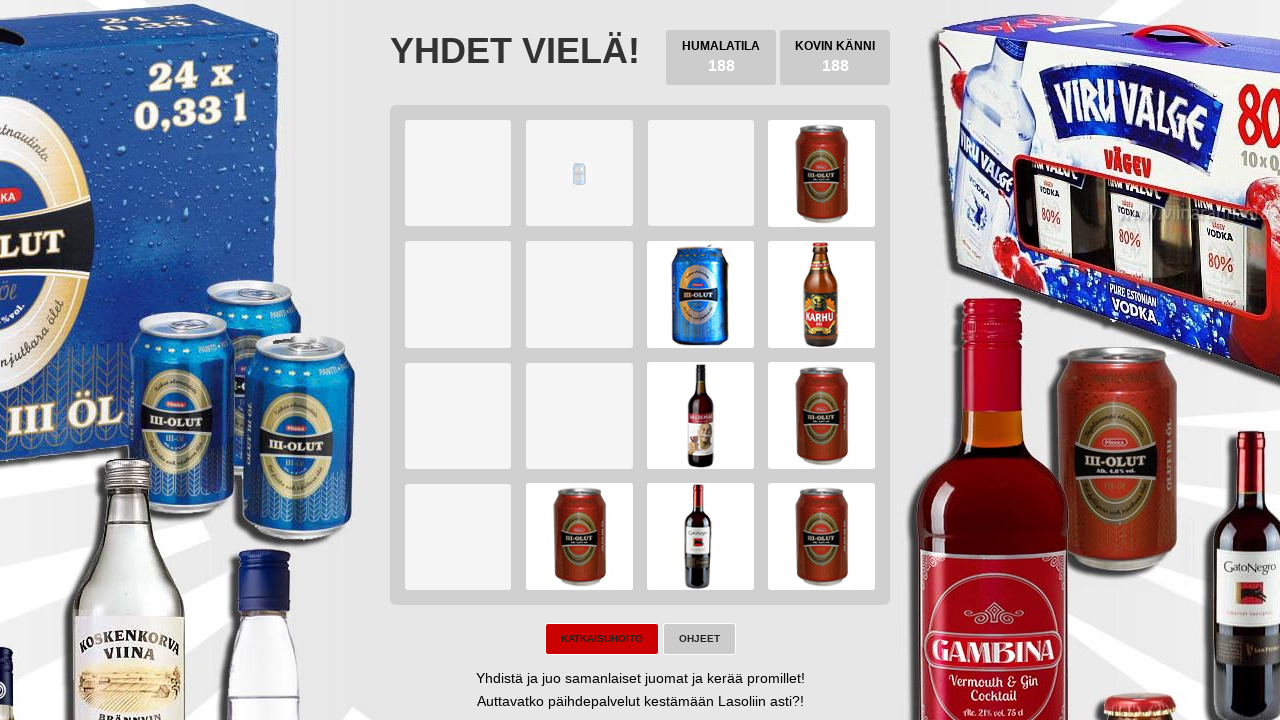

Pressed ArrowUp key
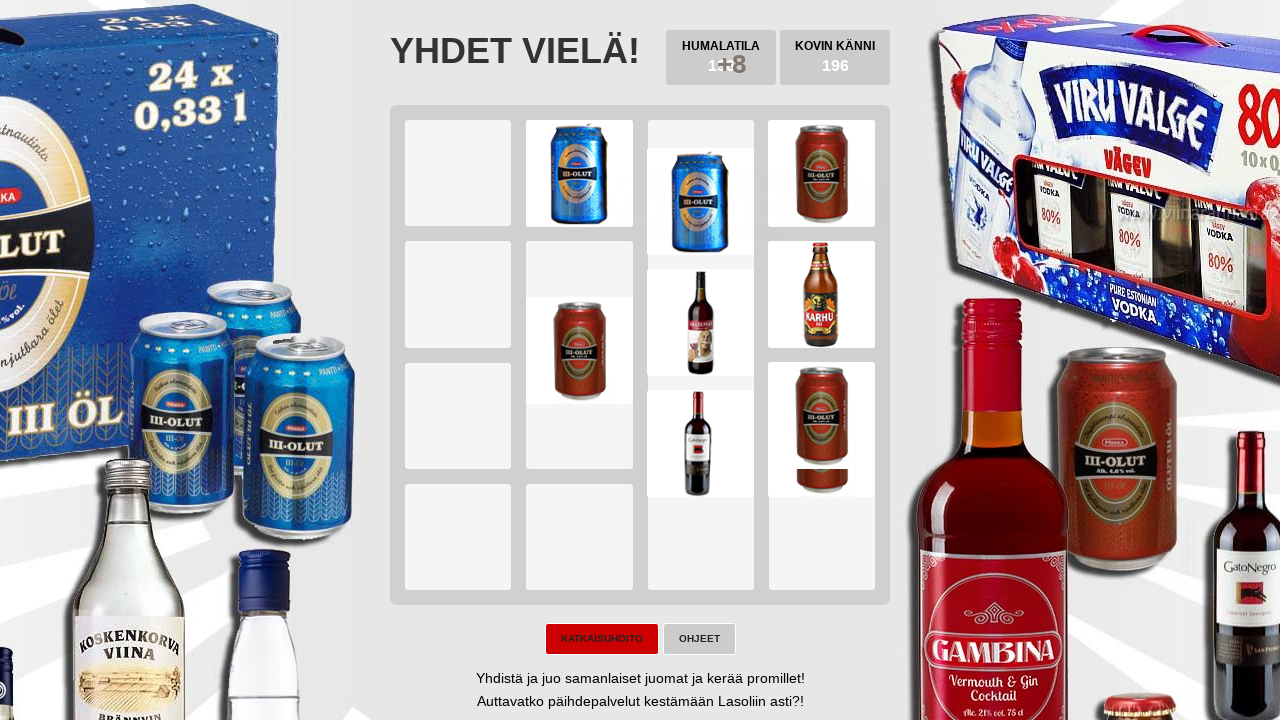

Waited 100ms between game iterations
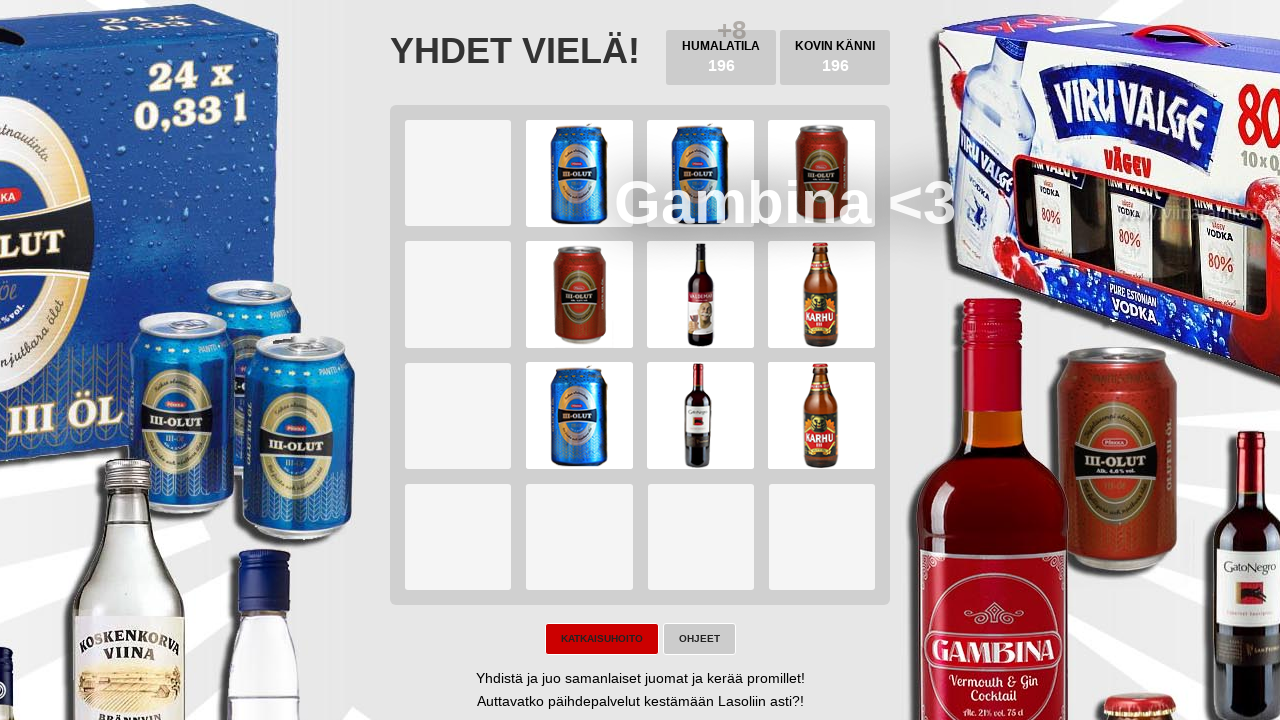

Pressed ArrowLeft key
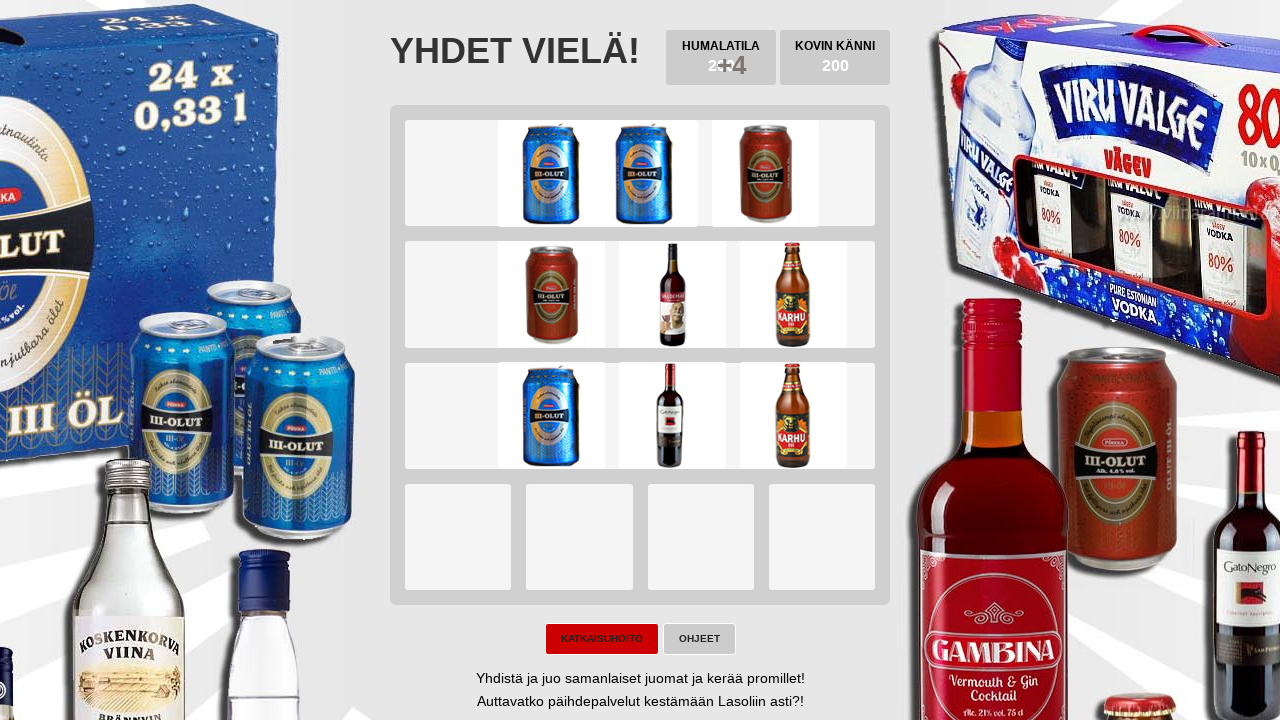

Pressed ArrowDown key
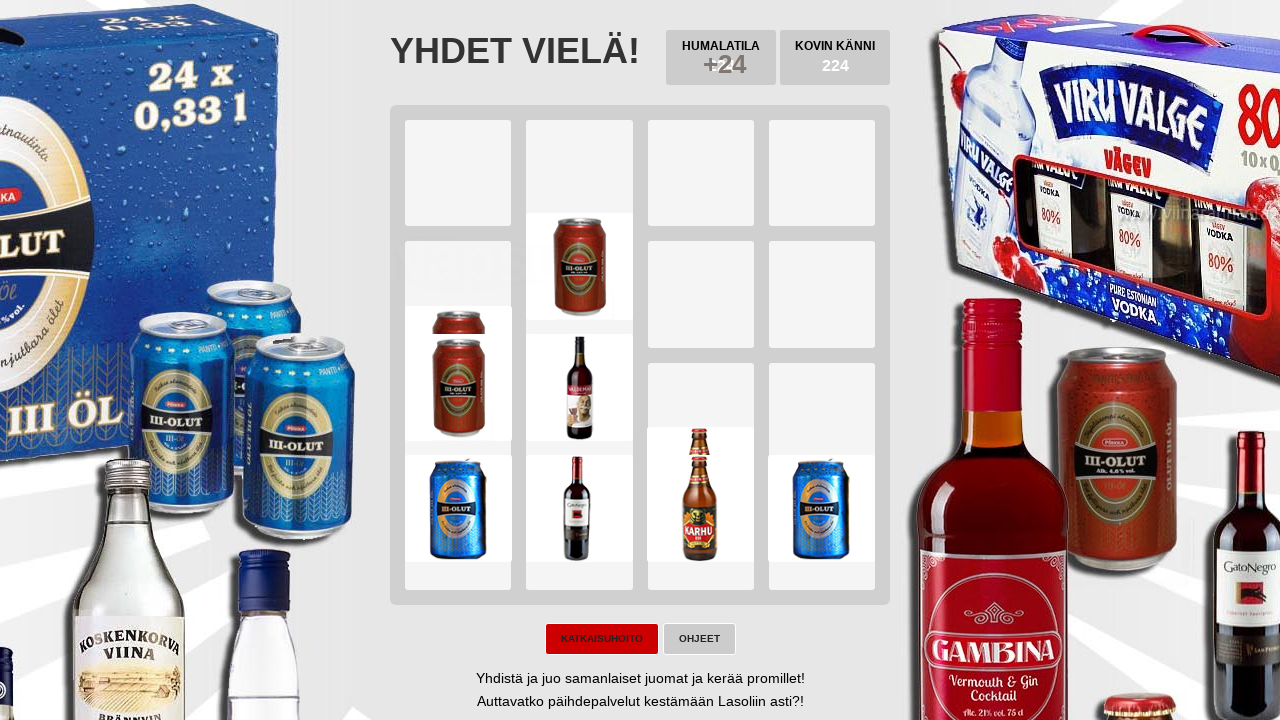

Pressed ArrowRight key
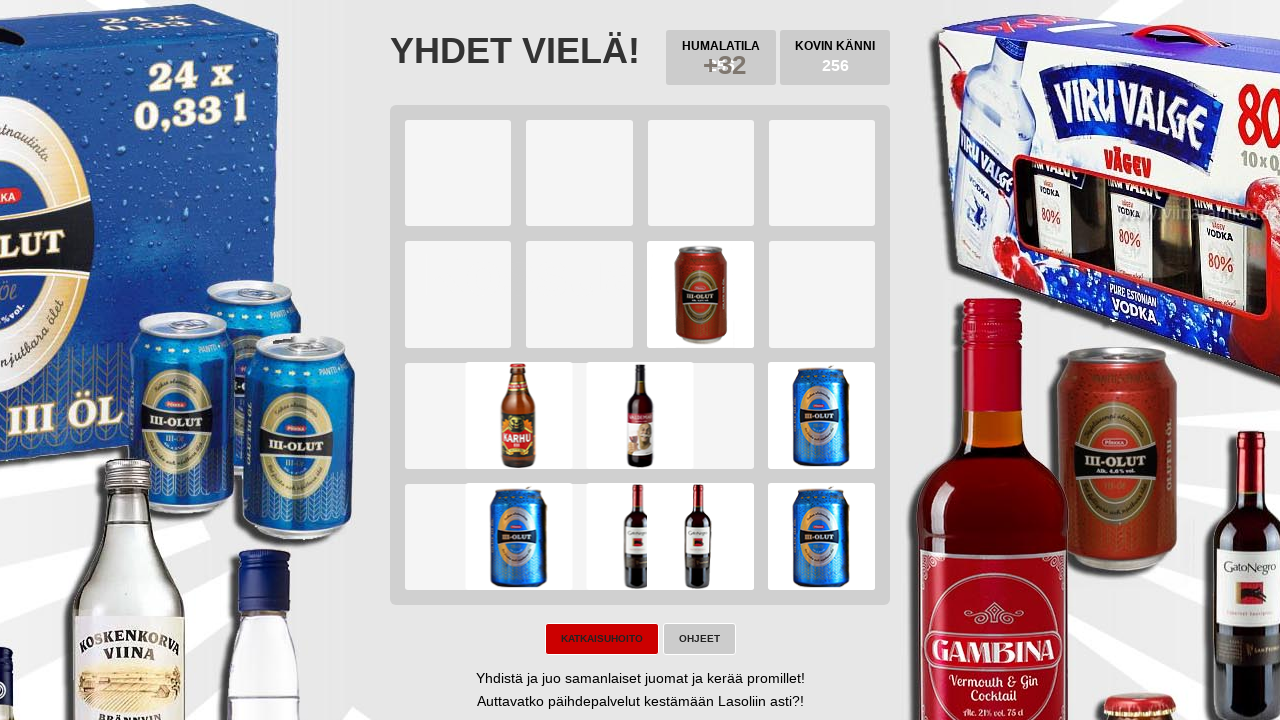

Pressed ArrowUp key
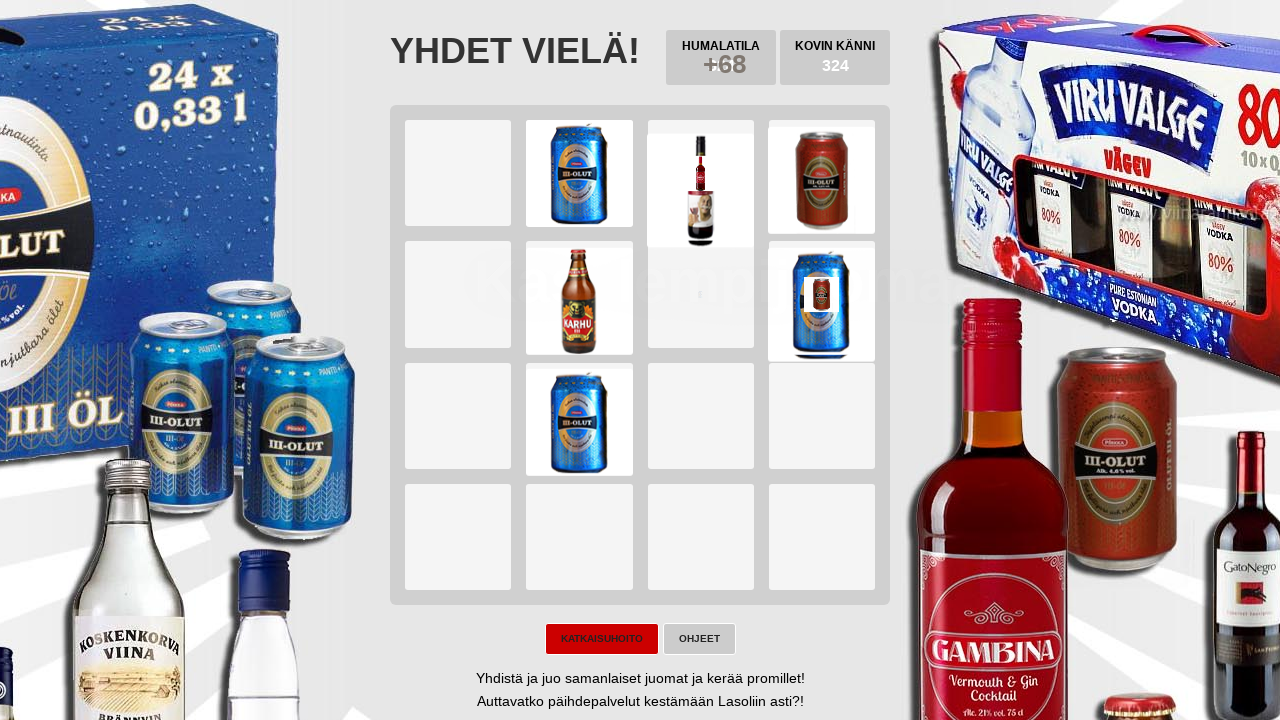

Waited 100ms between game iterations
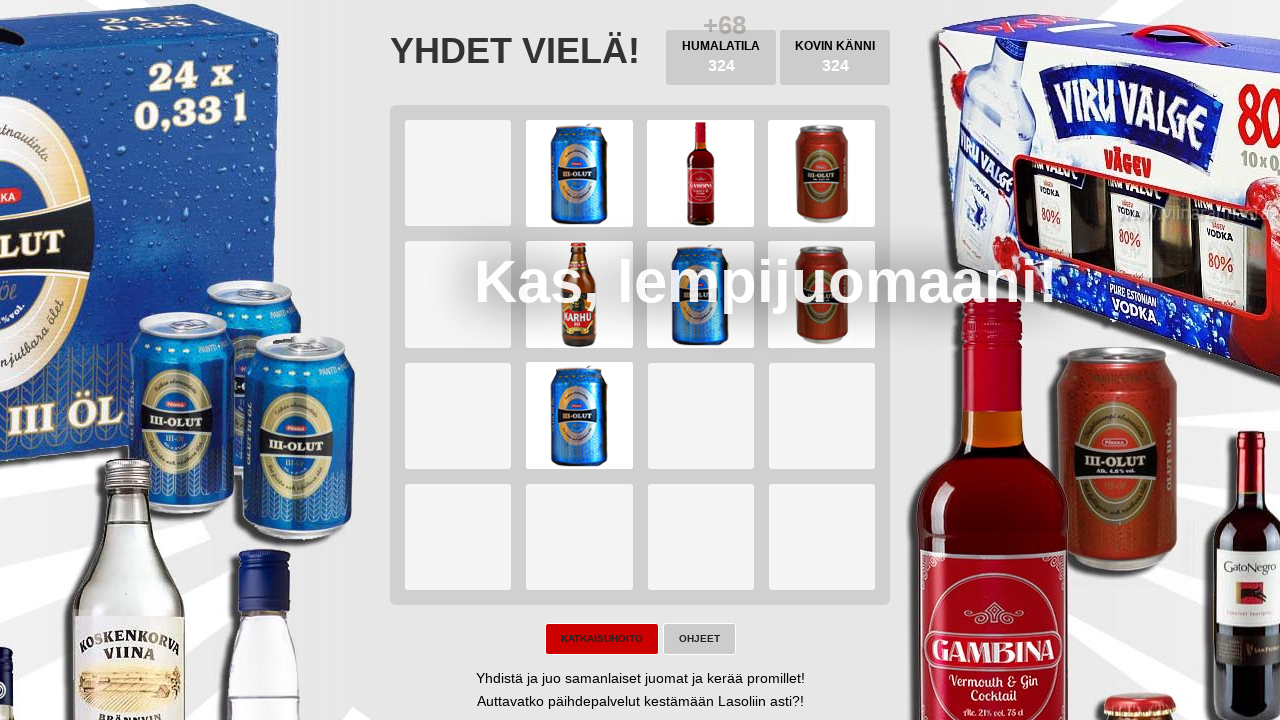

Pressed ArrowLeft key
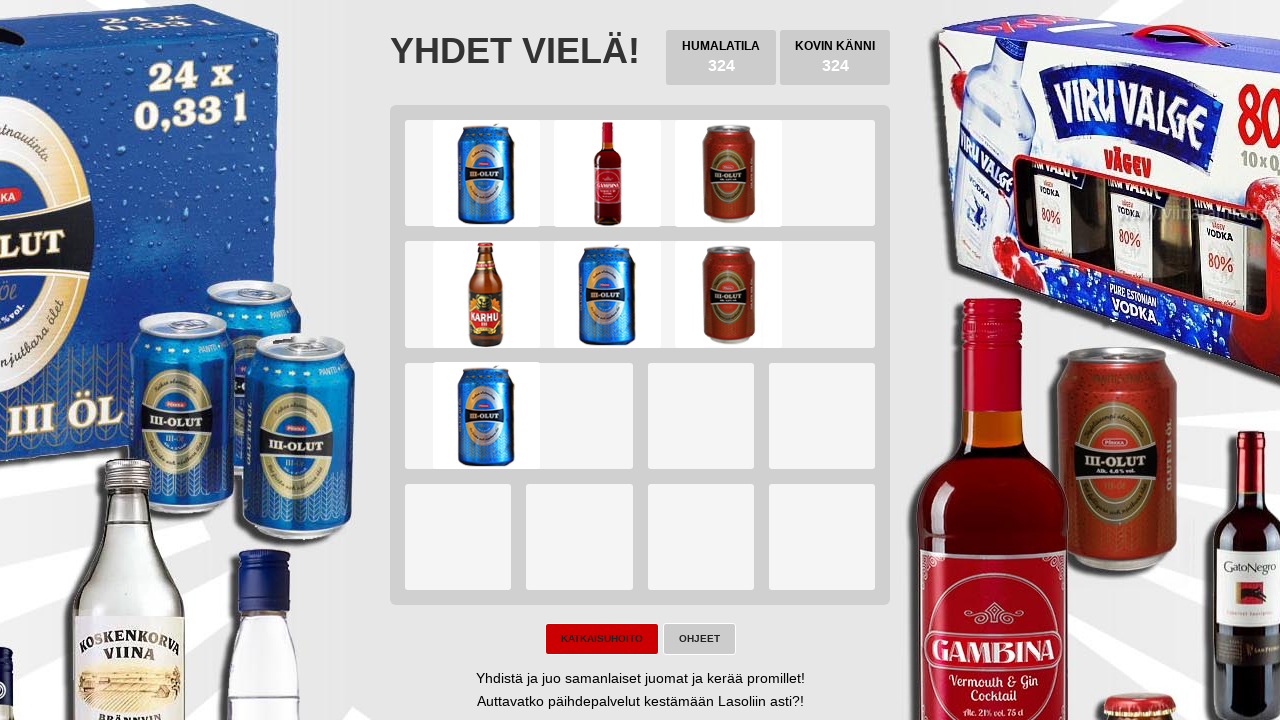

Pressed ArrowDown key
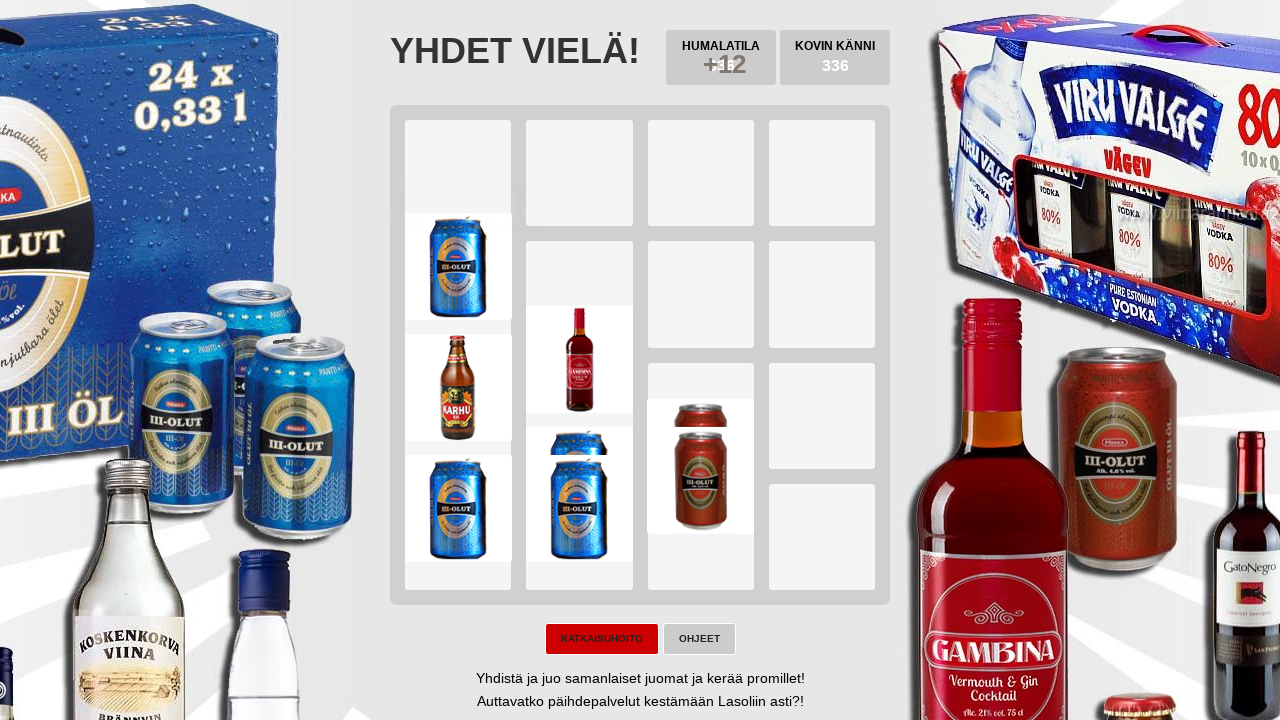

Pressed ArrowRight key
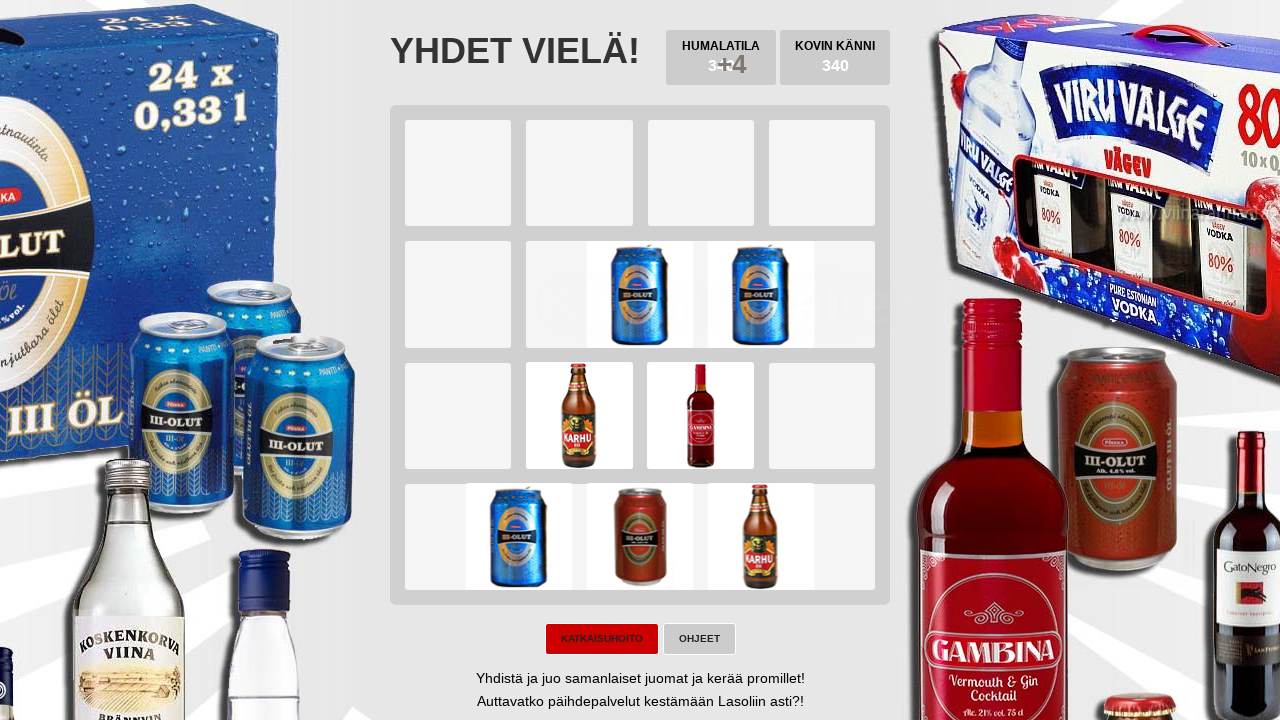

Pressed ArrowUp key
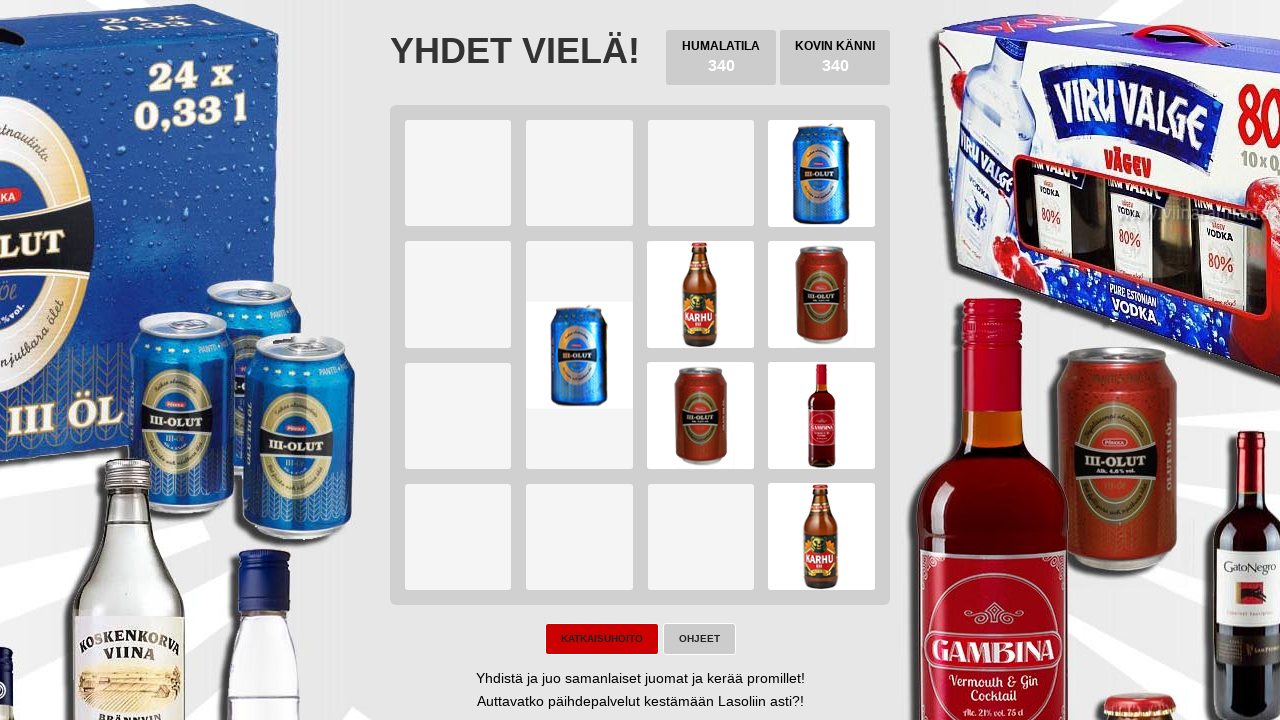

Waited 100ms between game iterations
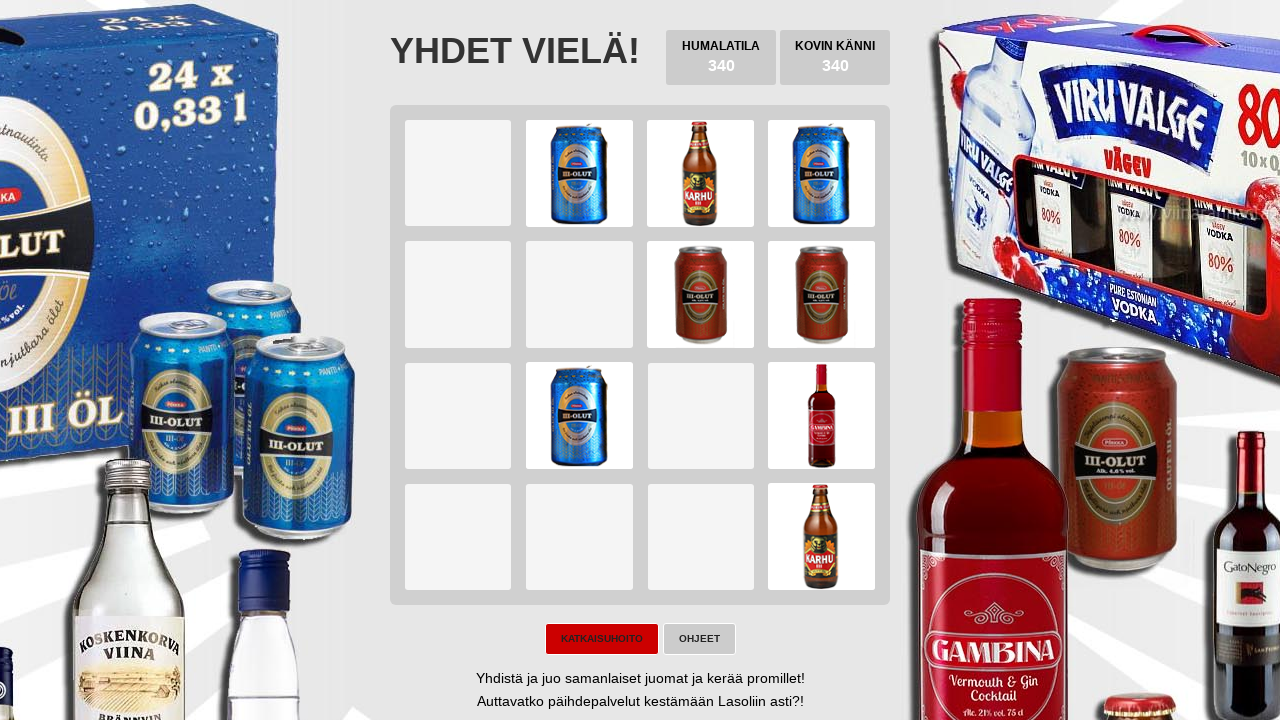

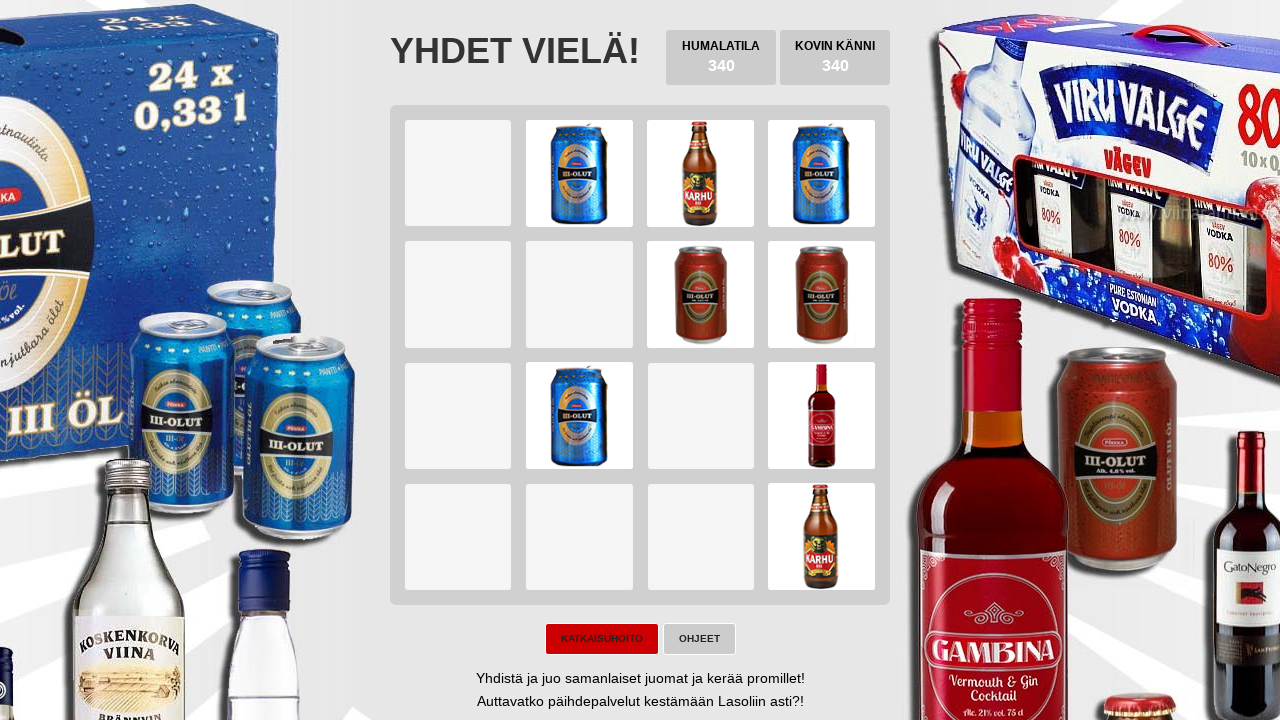